Tests the Sephora product listing page by clicking "Load More" buttons to load additional products and scrolling through the entire page to ensure all products are visible.

Starting URL: https://www.sephora.com/shop/luminizer-luminous-makeup

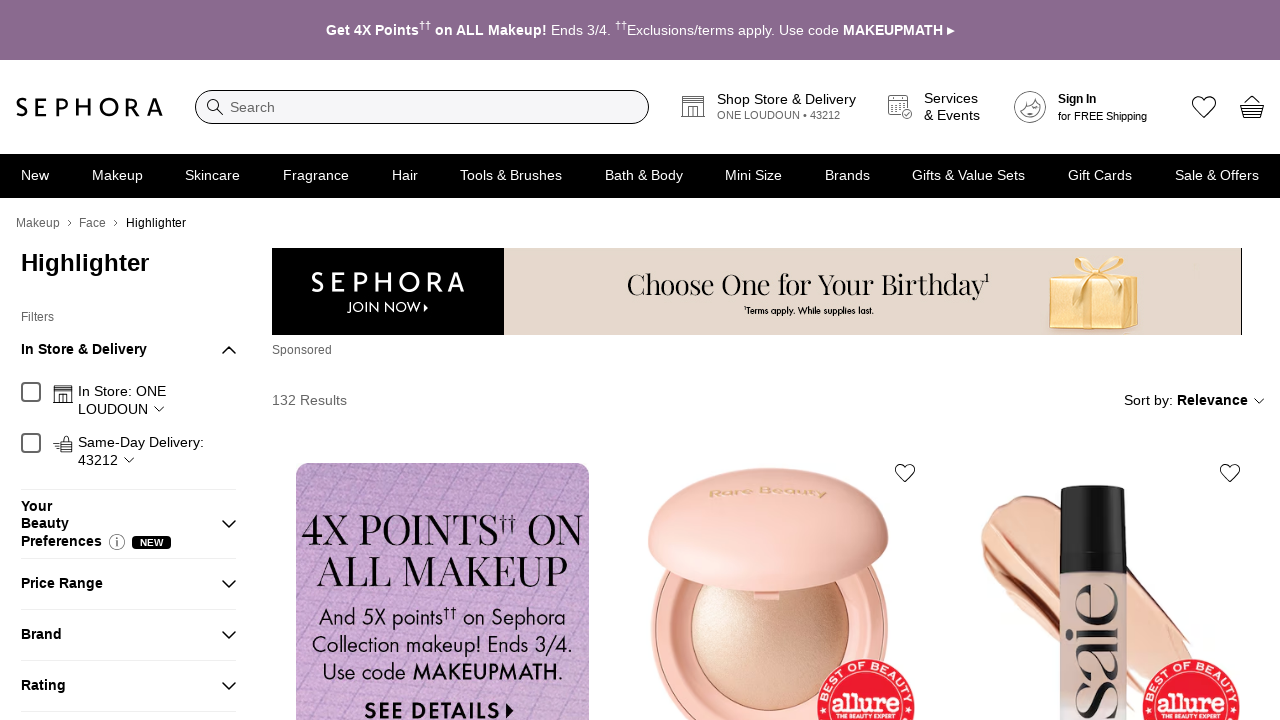

Waited 5 seconds for Sephora product listing page to load
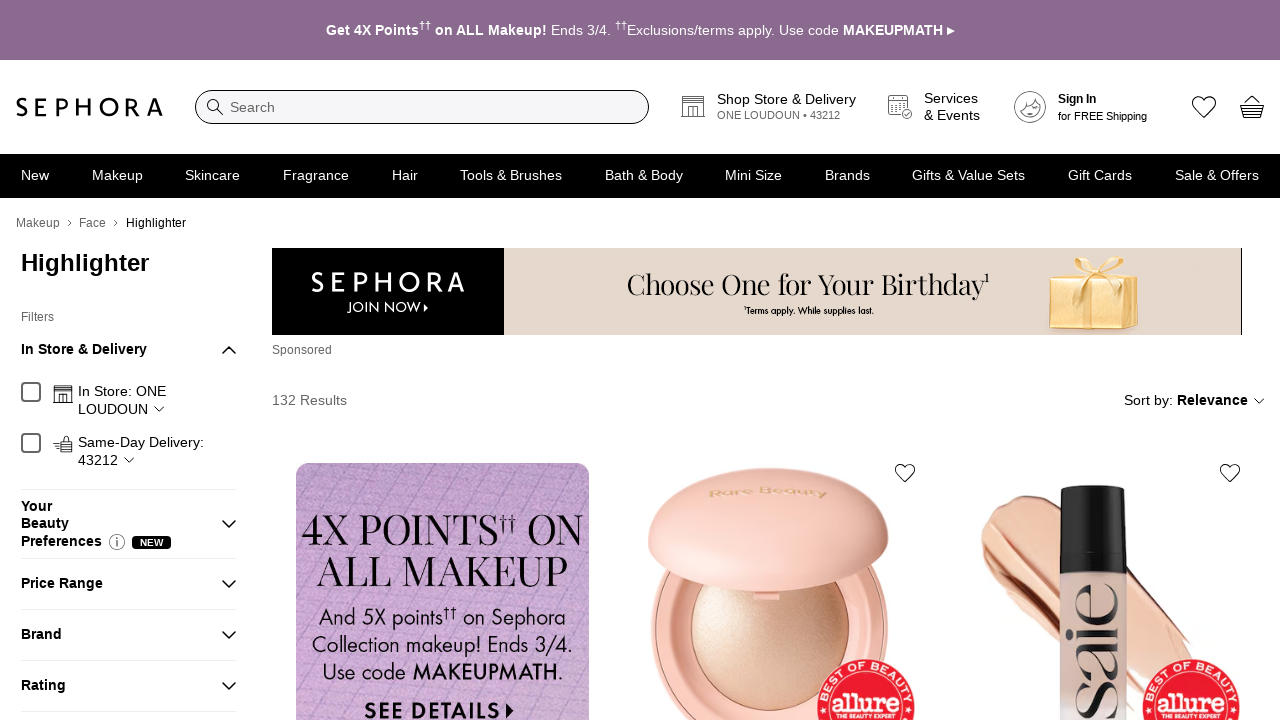

Clicked 'Load More' button (click #1) at (1093, 361) on xpath=//button[contains(., 'Load More')] | //button[contains(., 'Show More')] >>
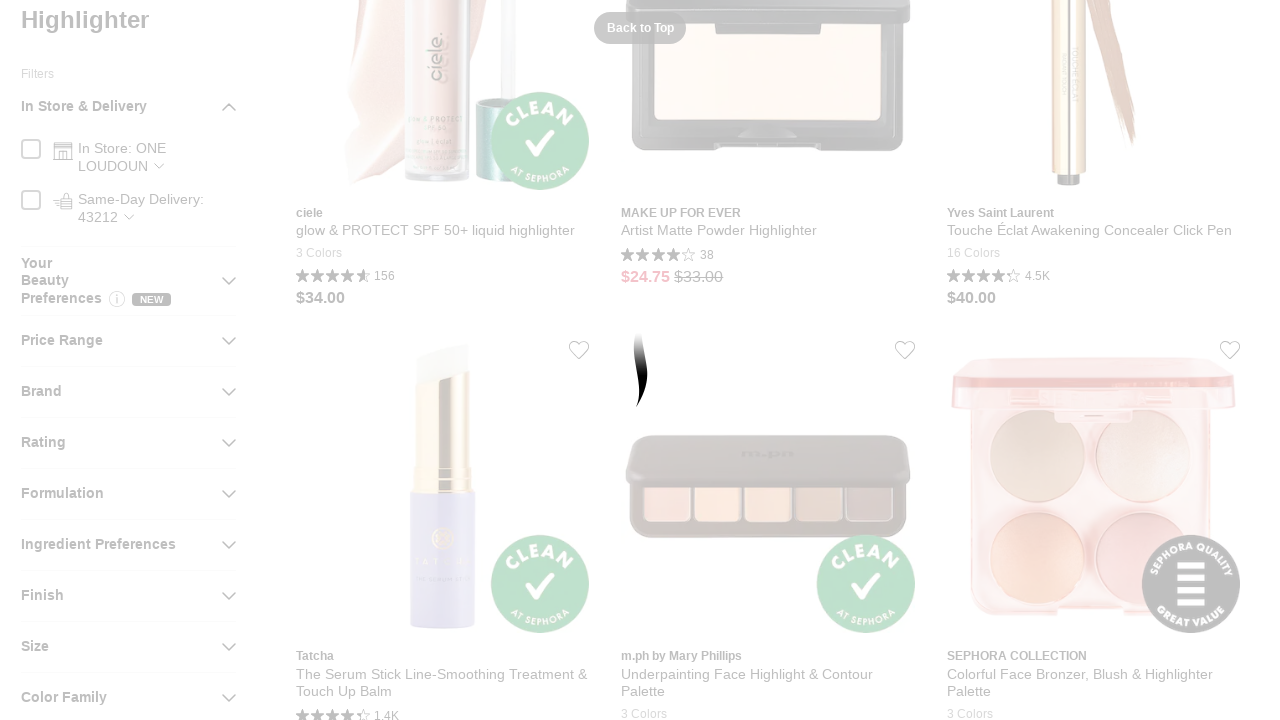

Waited 3 seconds for new products to load
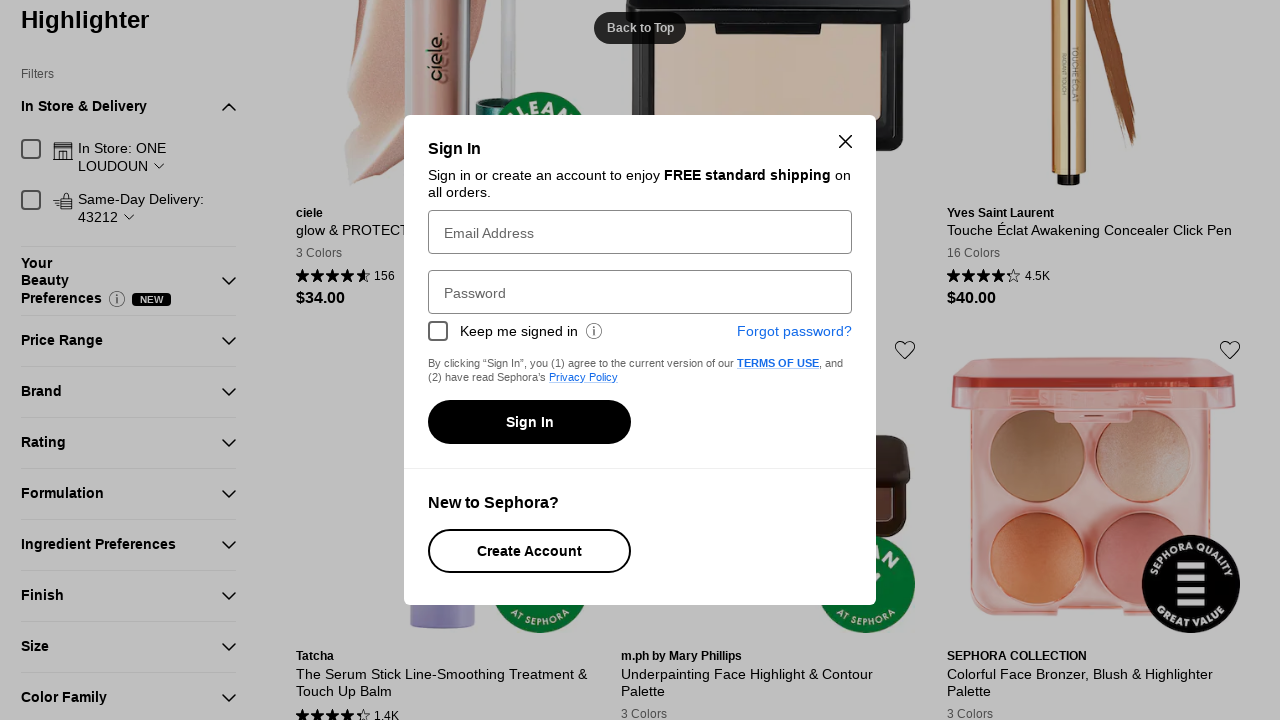

Exception occurred while clicking 'Load More' button, stopping attempts at (1093, 698) on xpath=//button[contains(., 'Load More')] | //button[contains(., 'Show More')] >>
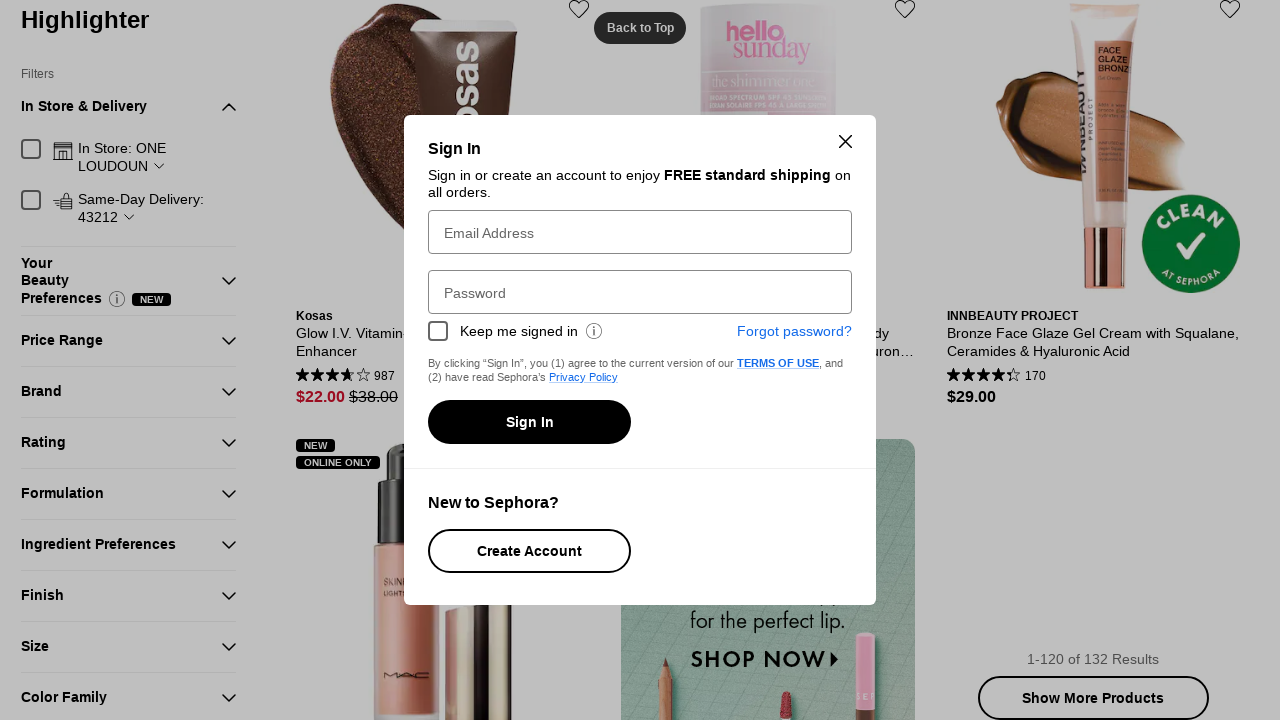

Scrolled page to position 1000px
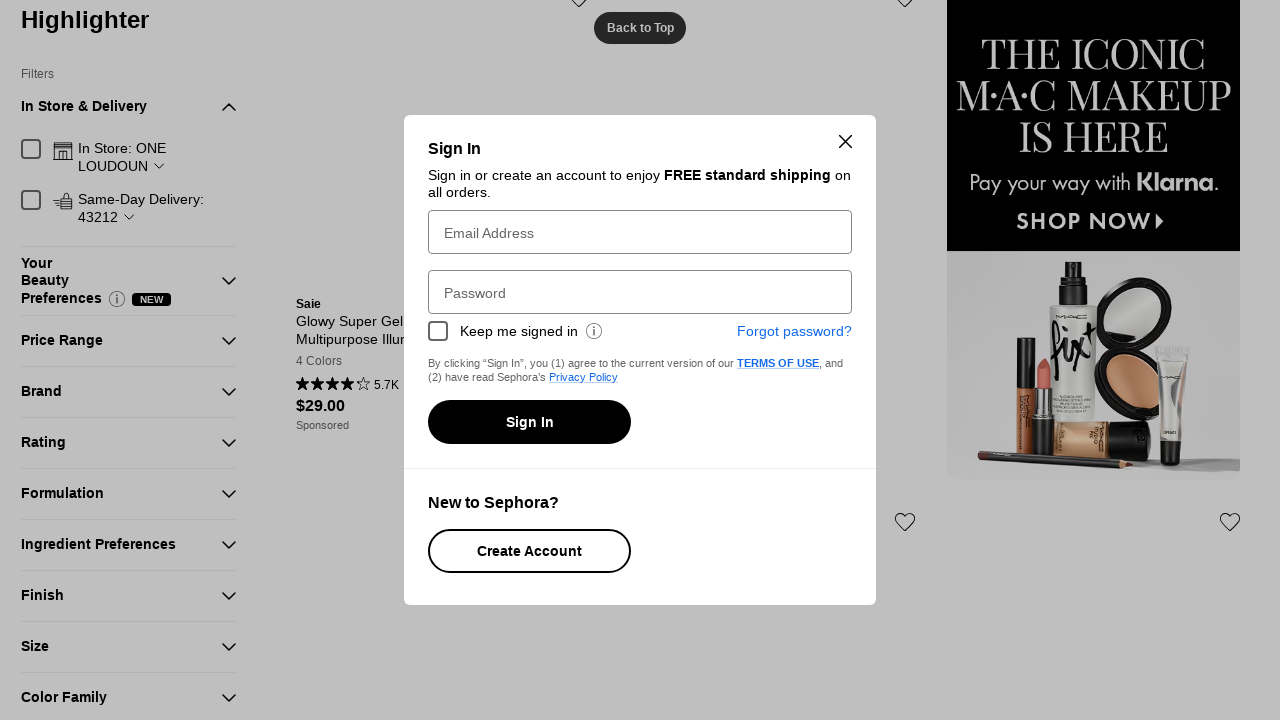

Waited 2 seconds for lazy-loaded content to render
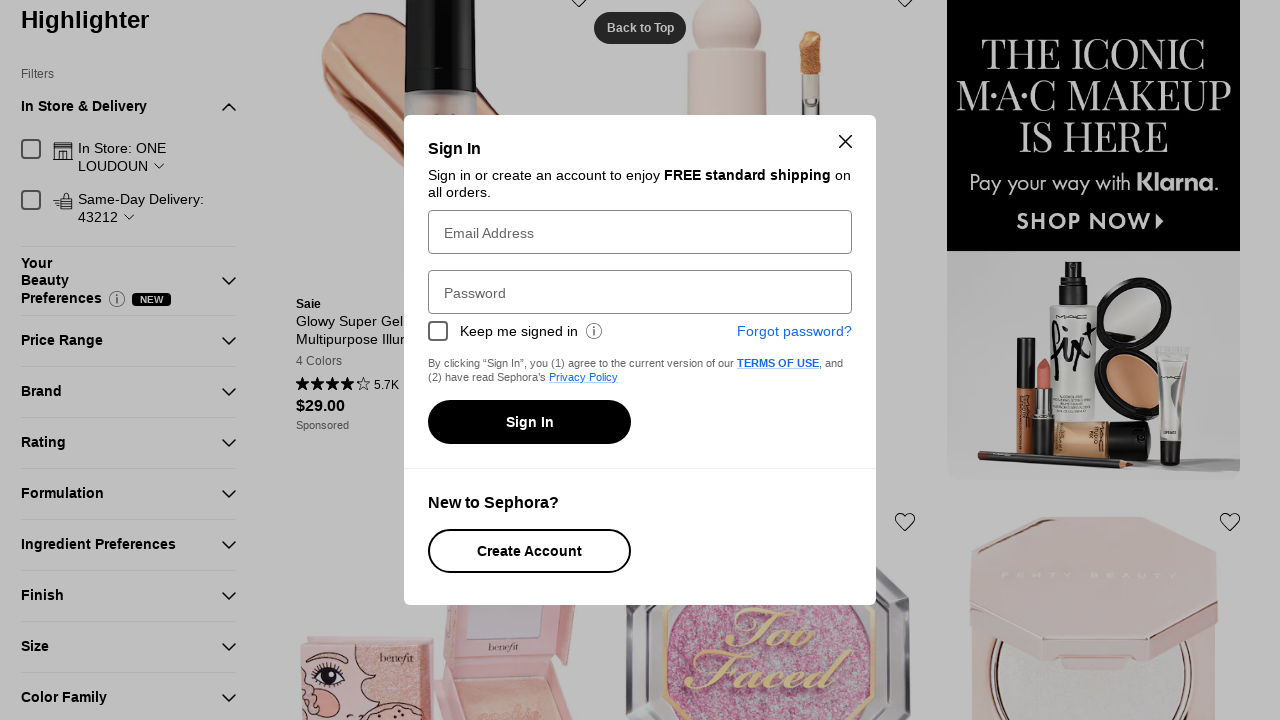

Scrolled page to position 2000px
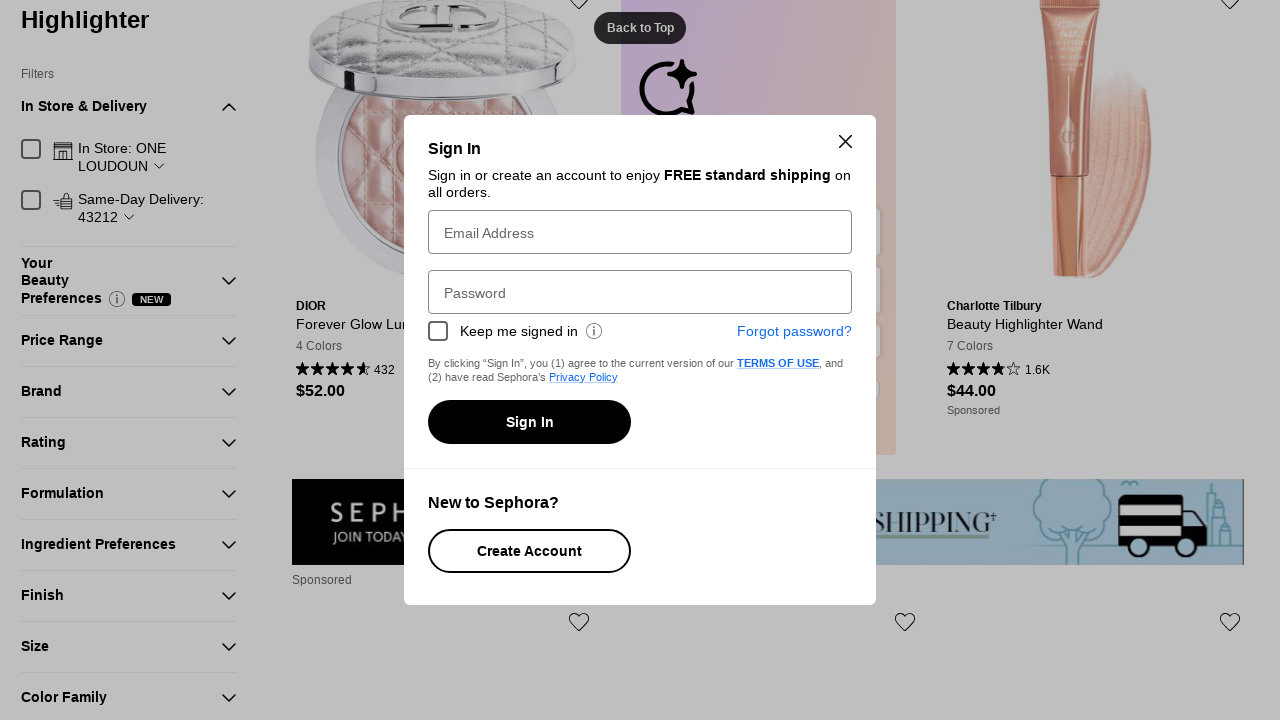

Waited 2 seconds for lazy-loaded content to render
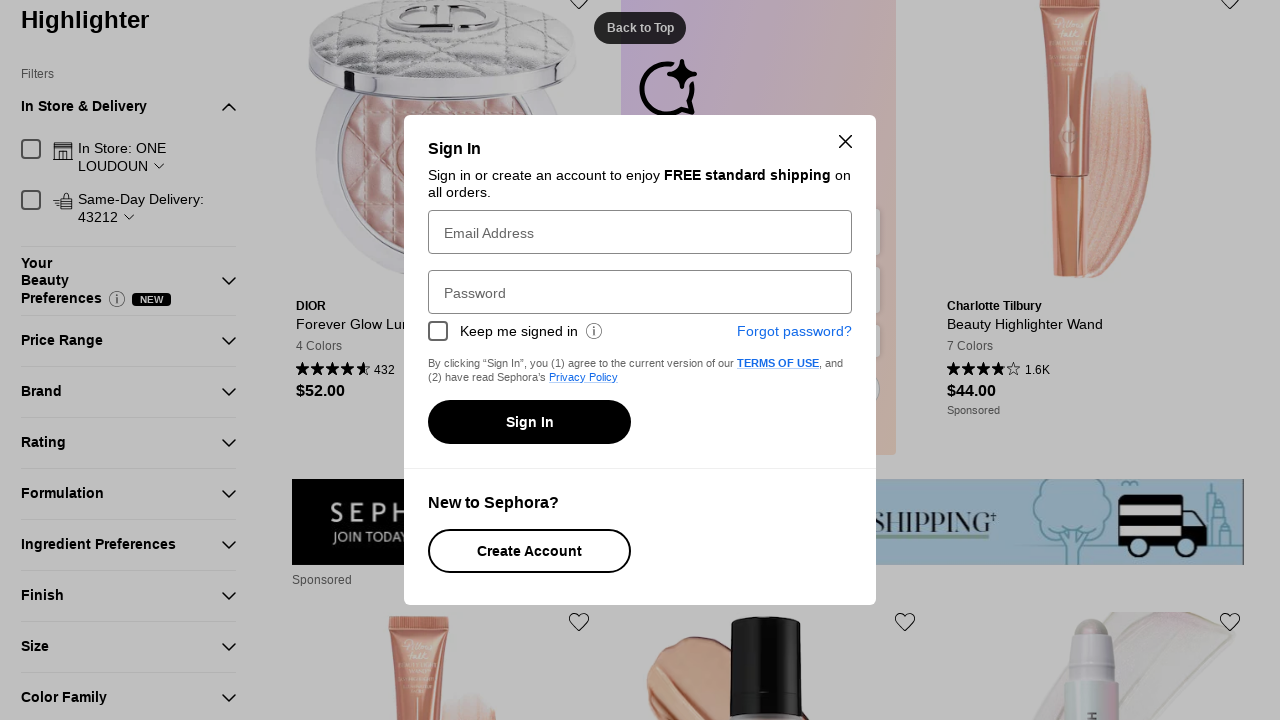

Scrolled page to position 3000px
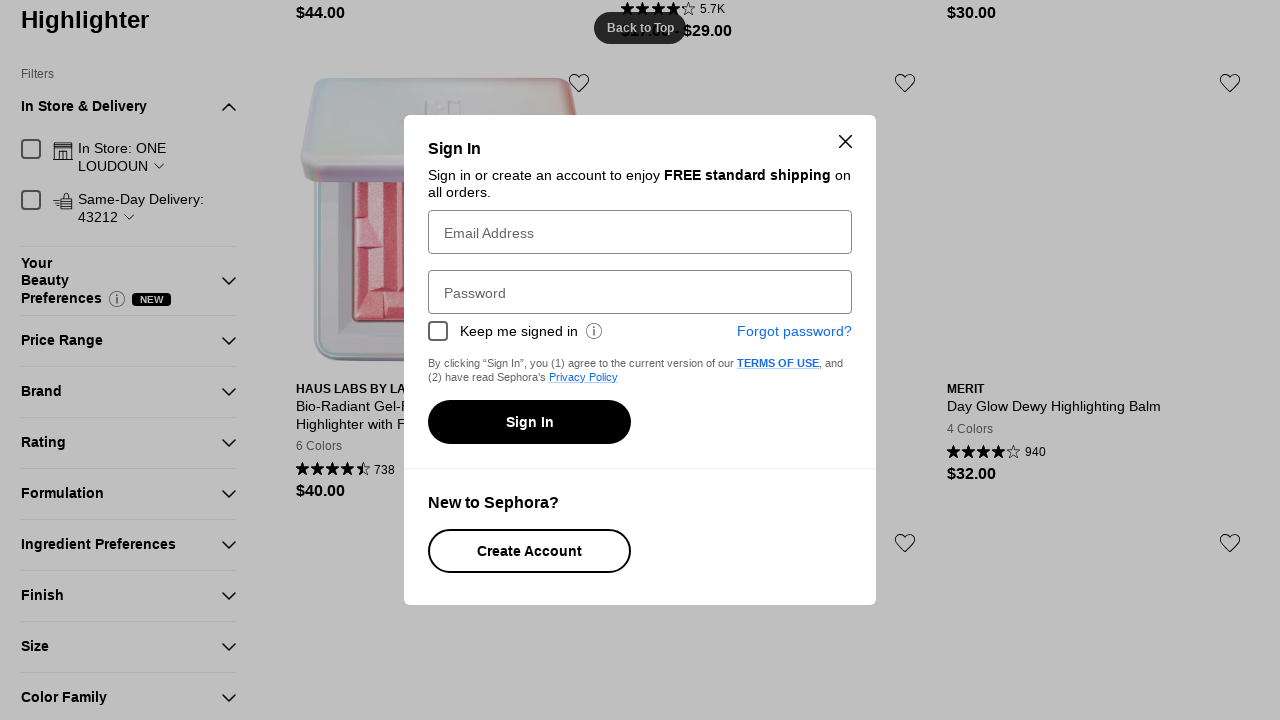

Waited 2 seconds for lazy-loaded content to render
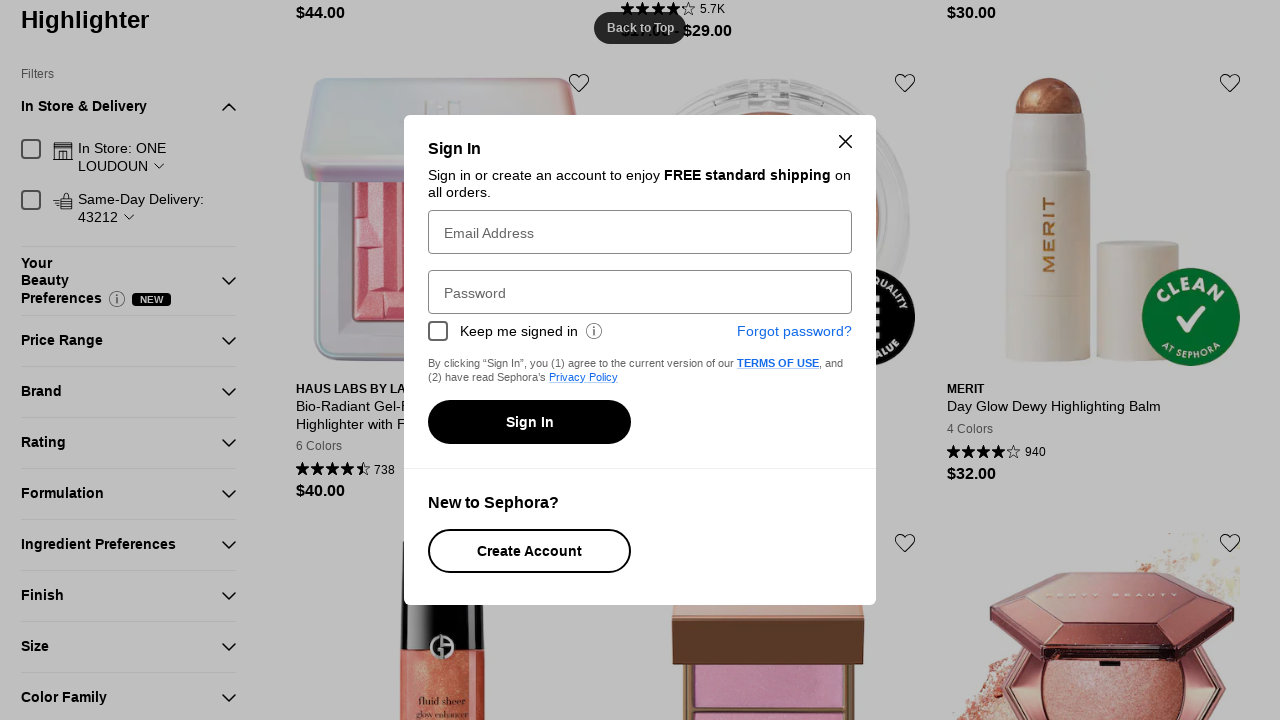

Scrolled page to position 4000px
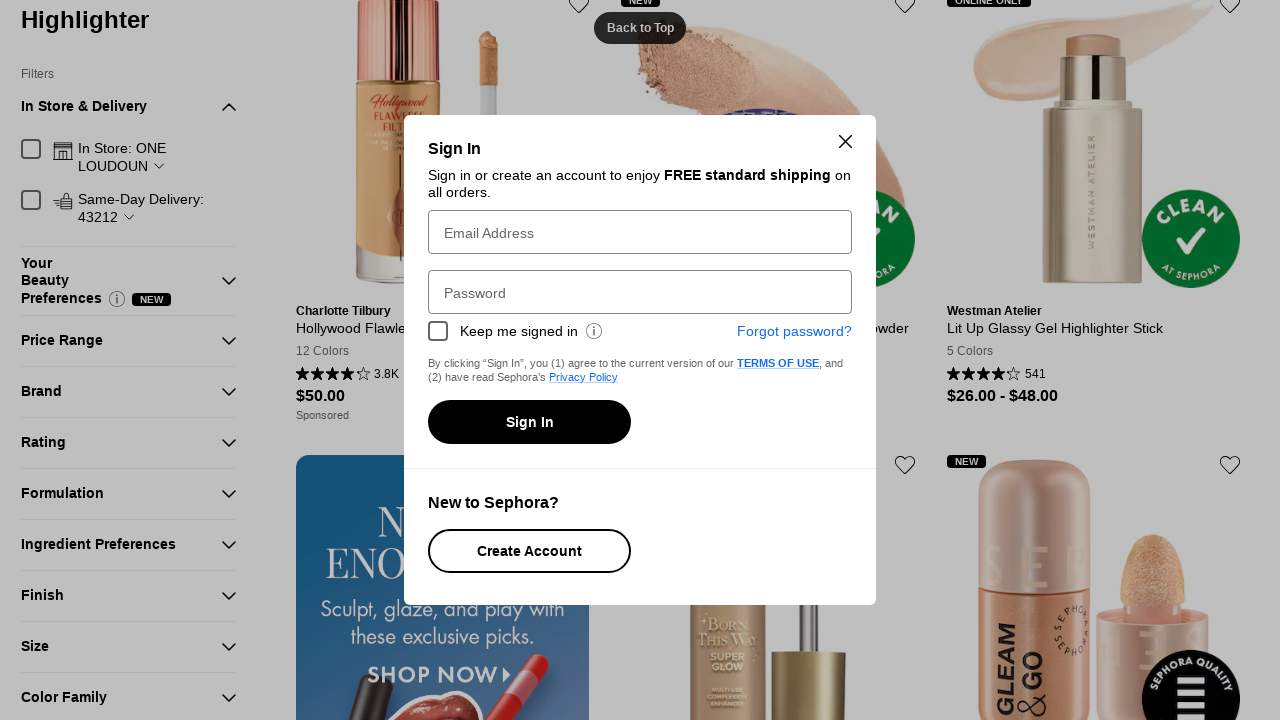

Waited 2 seconds for lazy-loaded content to render
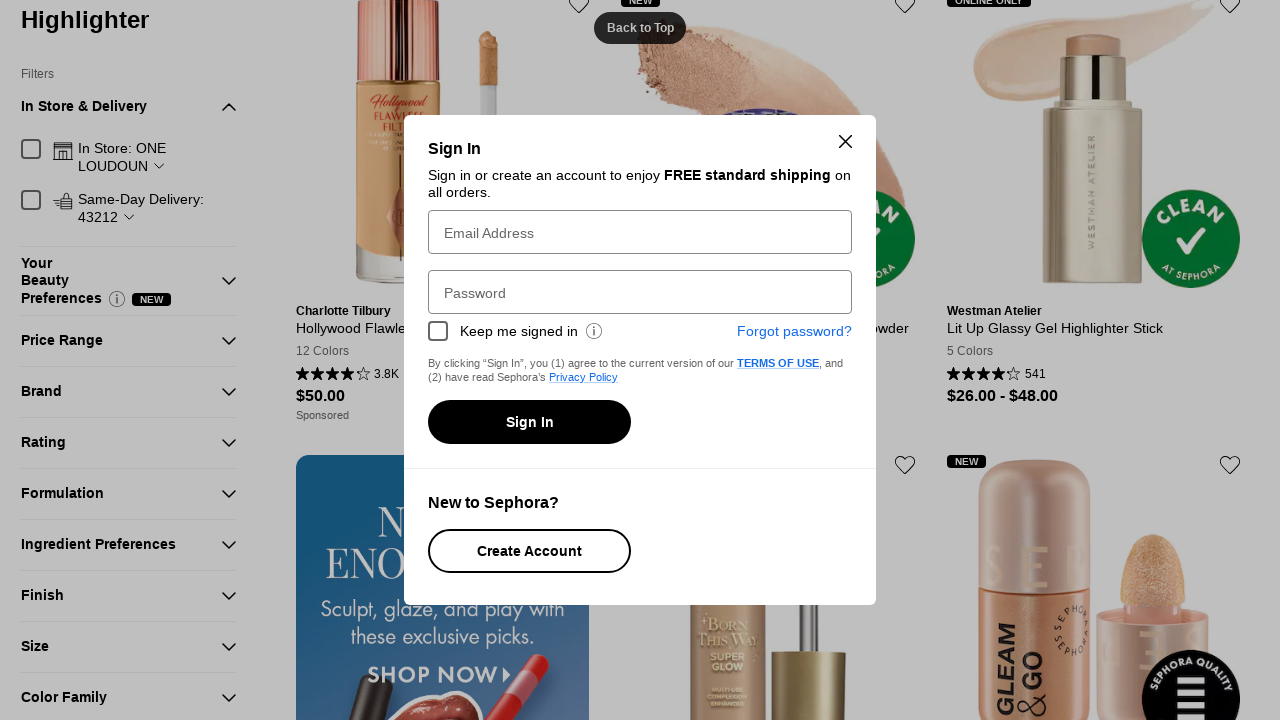

Scrolled page to position 5000px
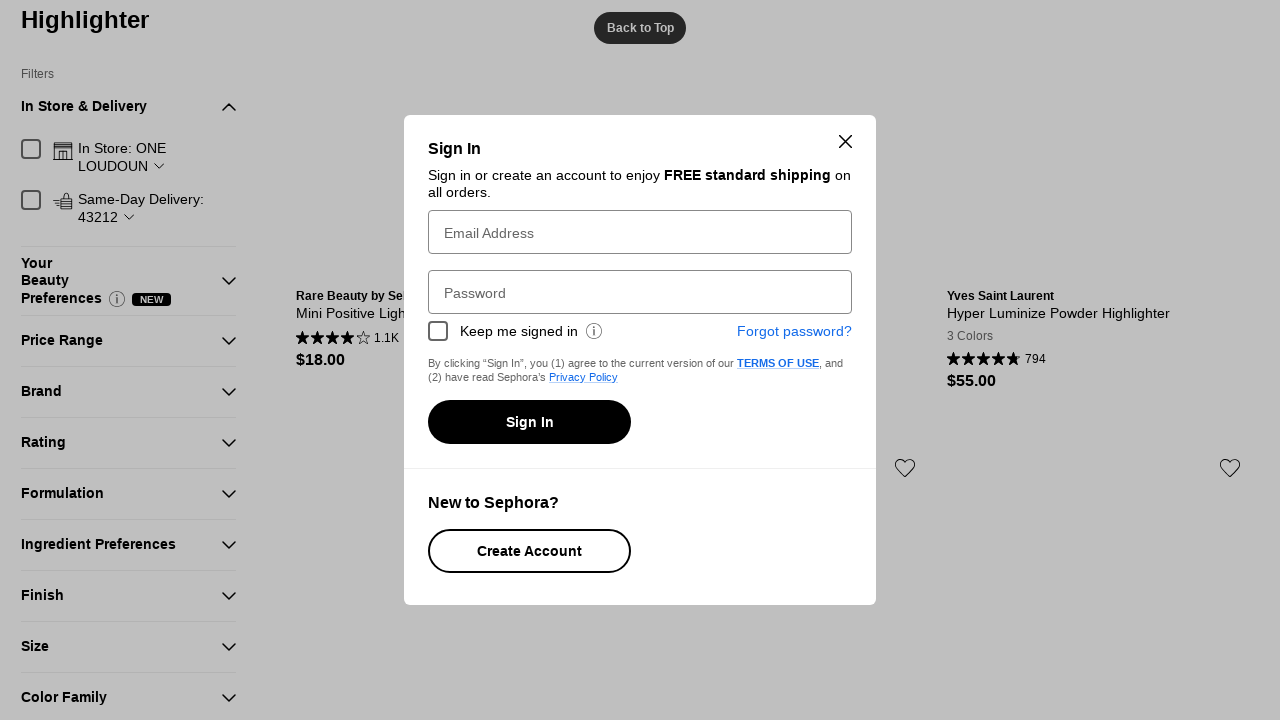

Waited 2 seconds for lazy-loaded content to render
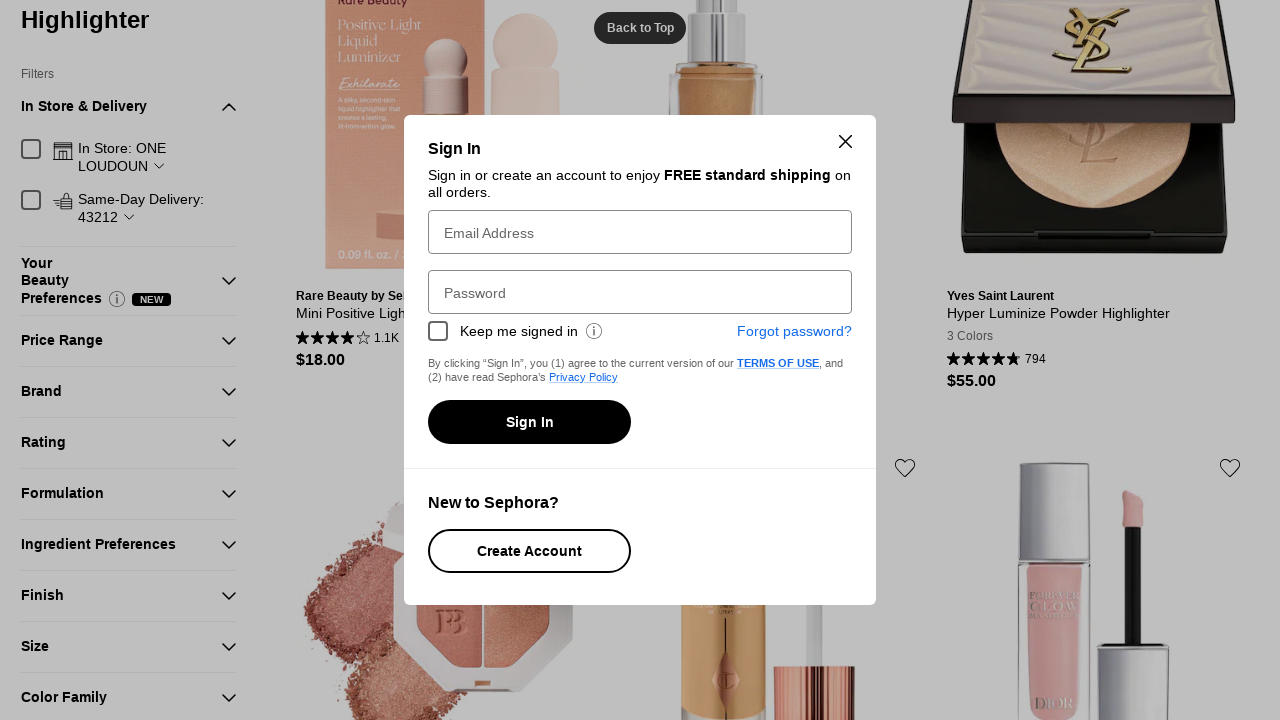

Scrolled page to position 6000px
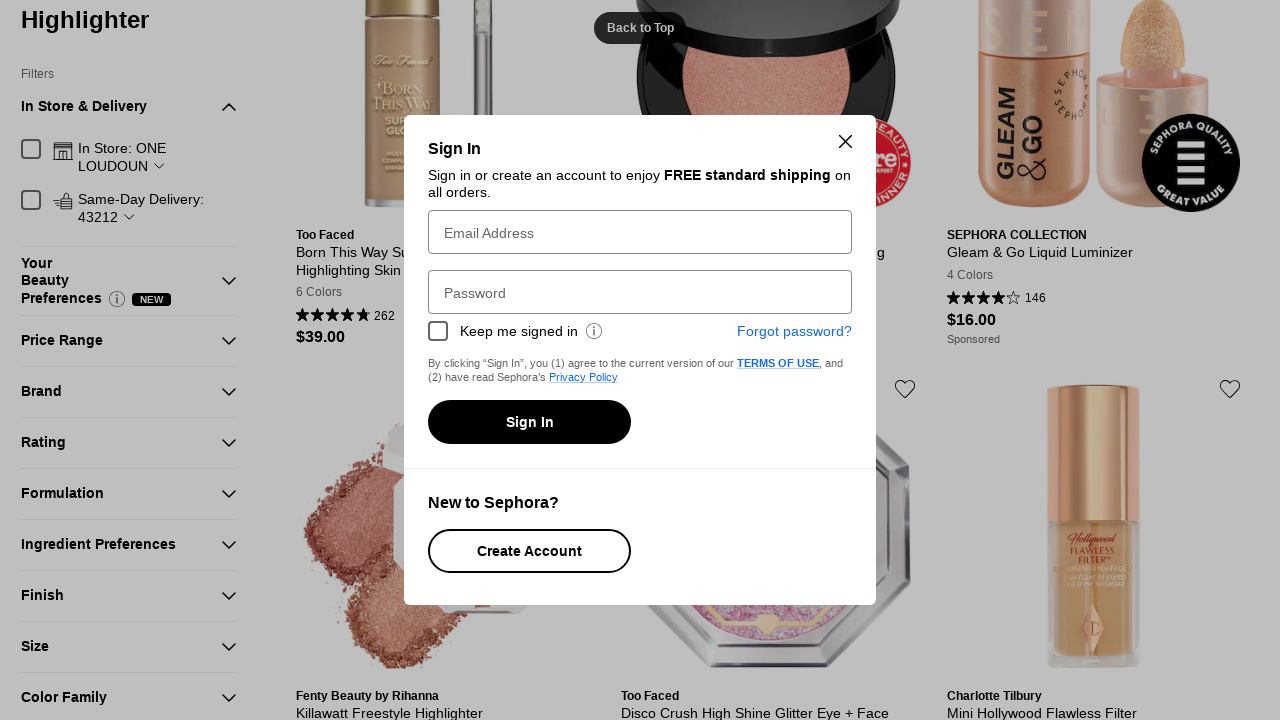

Waited 2 seconds for lazy-loaded content to render
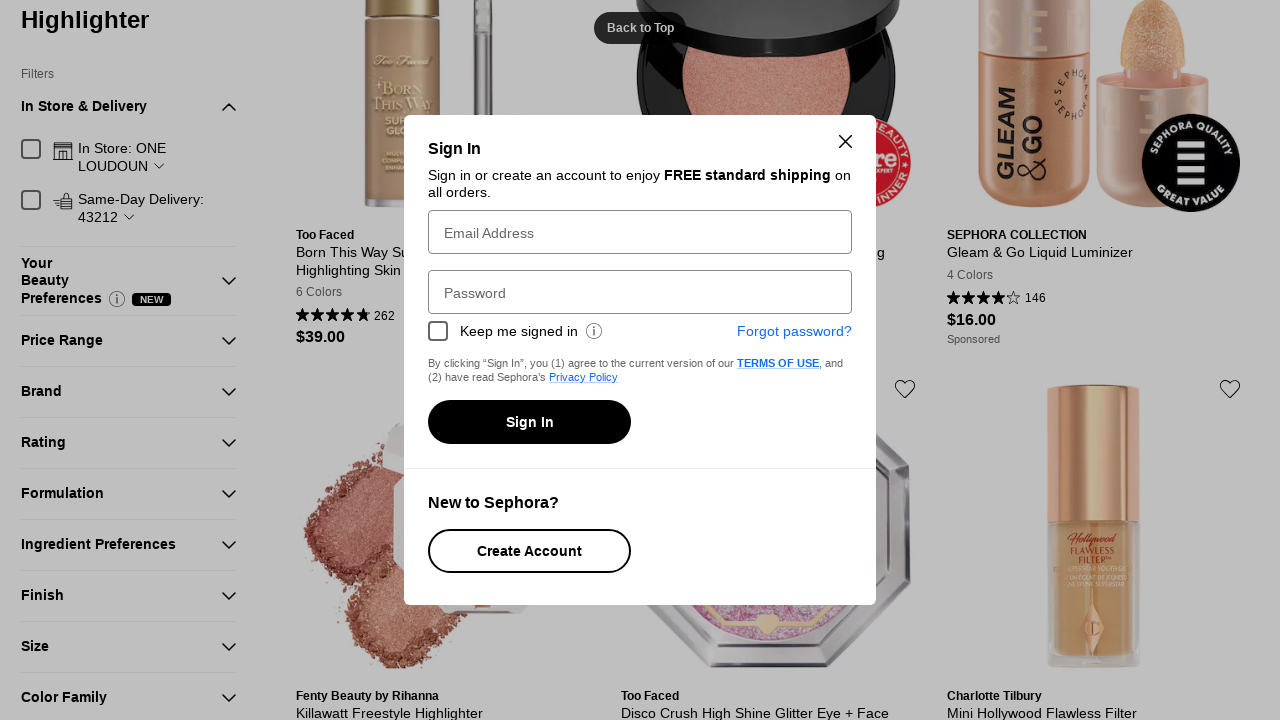

Scrolled page to position 7000px
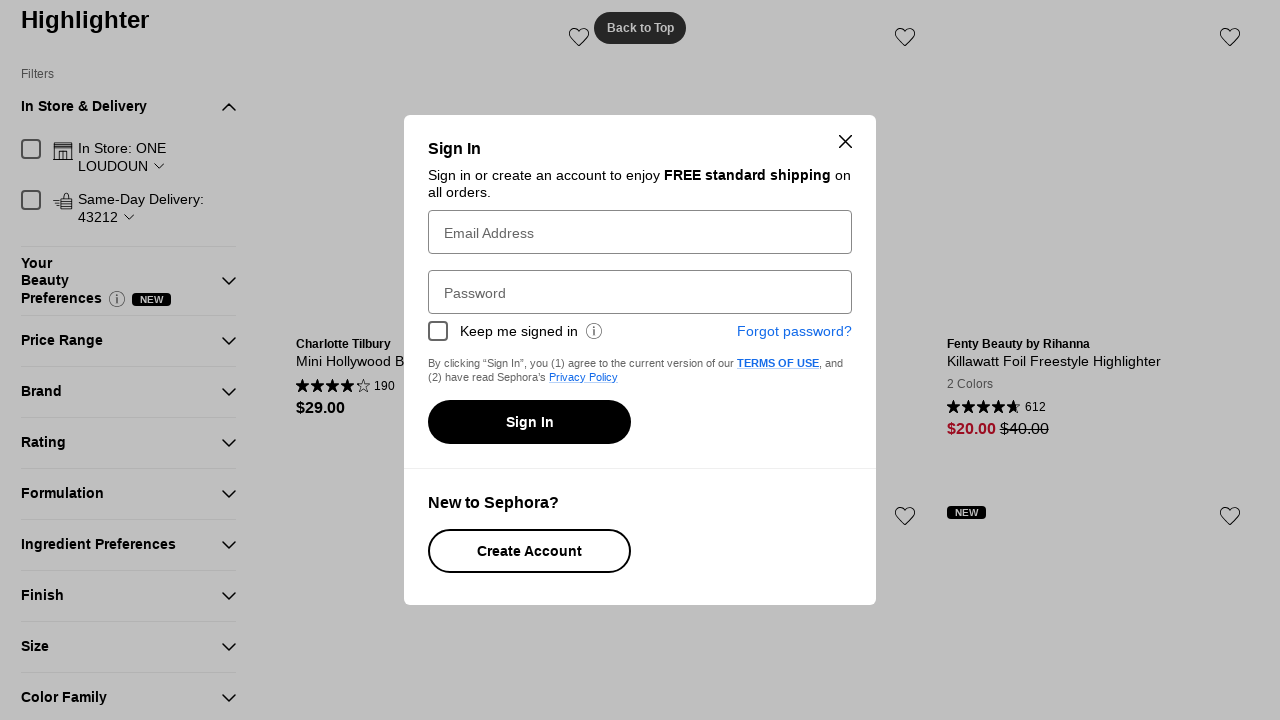

Waited 2 seconds for lazy-loaded content to render
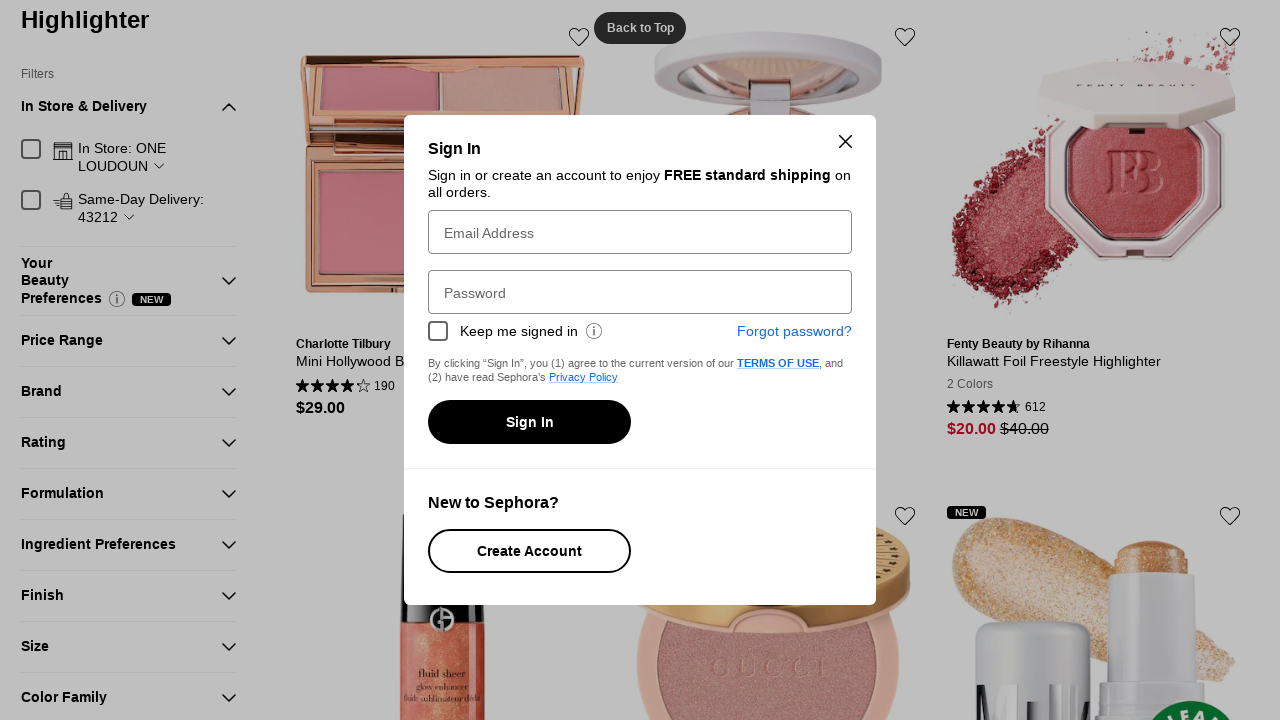

Scrolled page to position 8000px
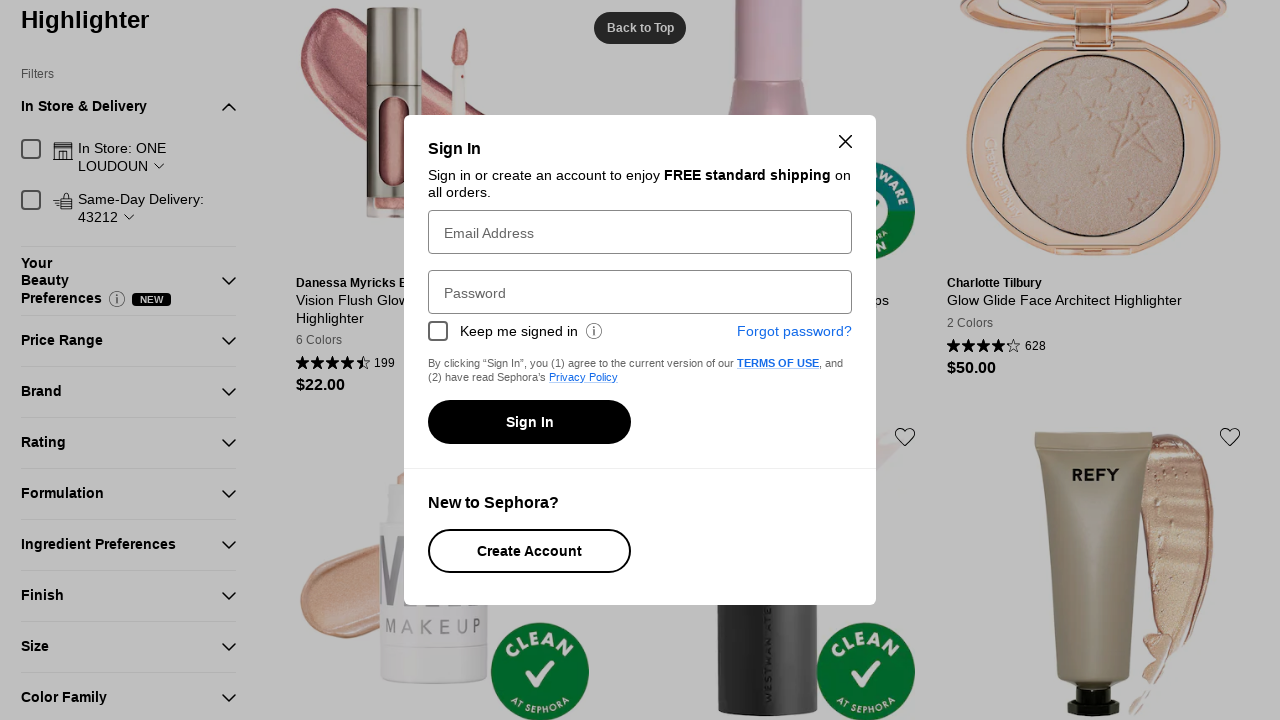

Waited 2 seconds for lazy-loaded content to render
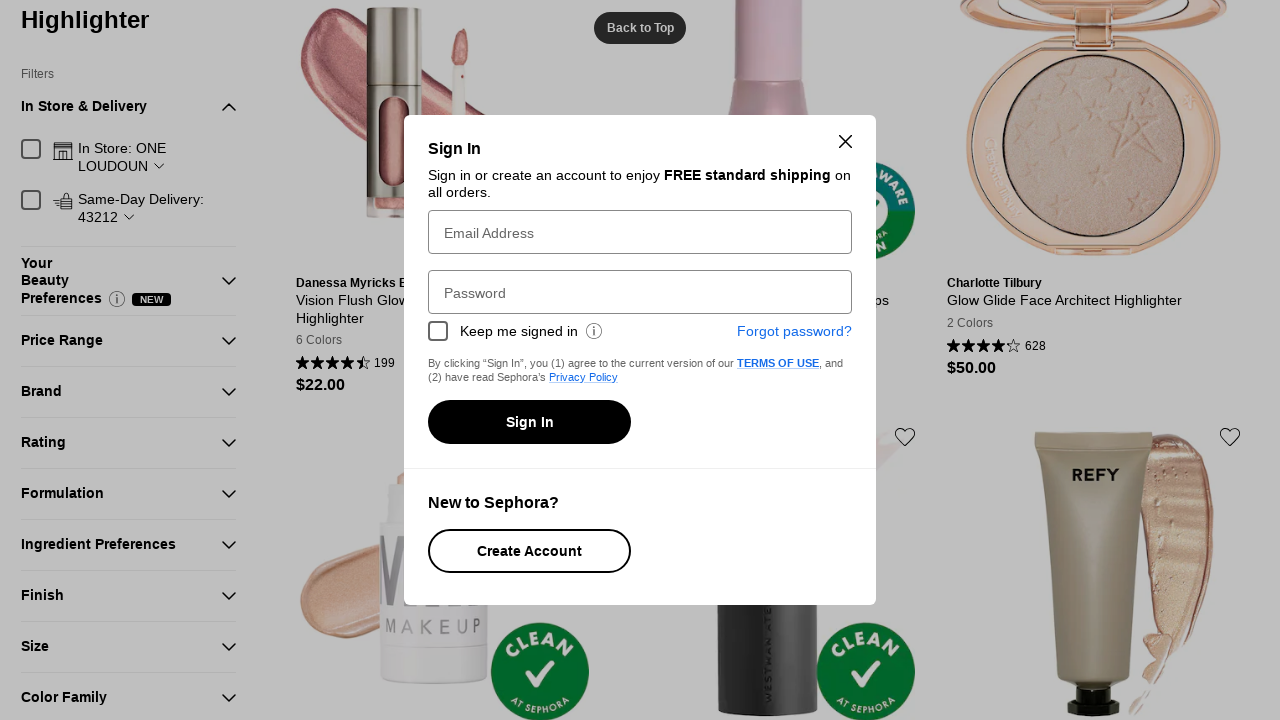

Scrolled page to position 9000px
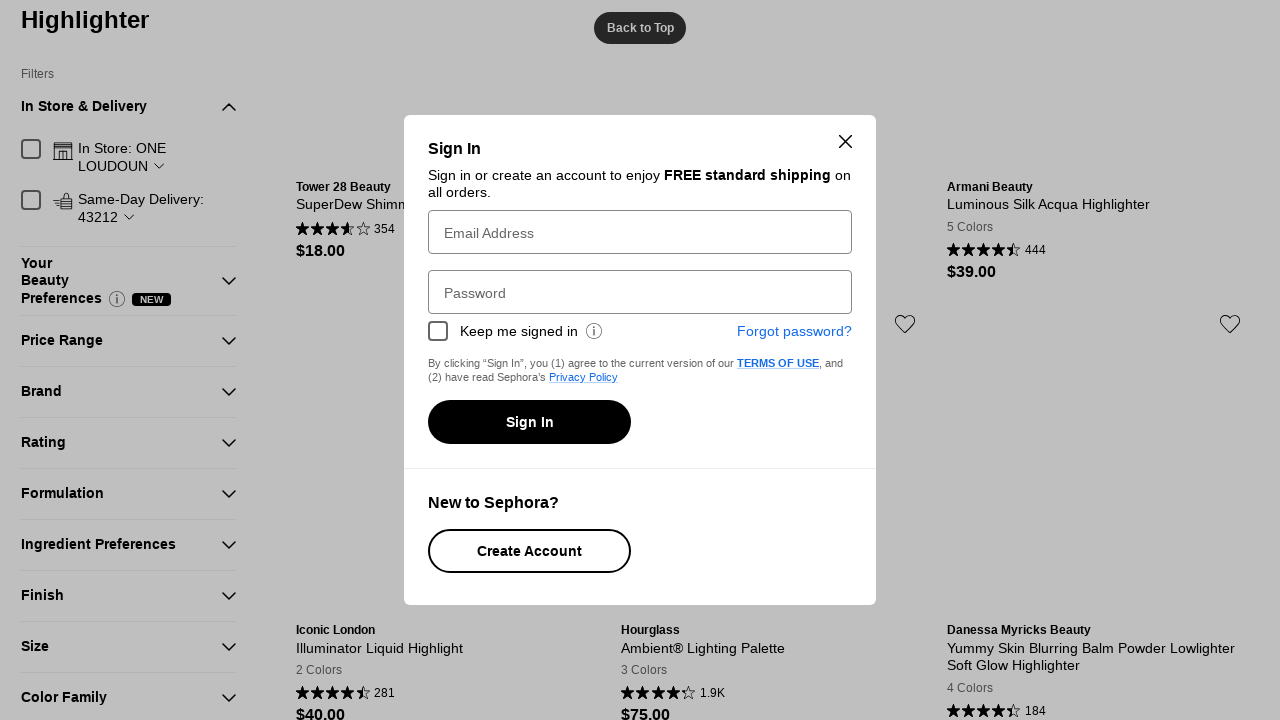

Waited 2 seconds for lazy-loaded content to render
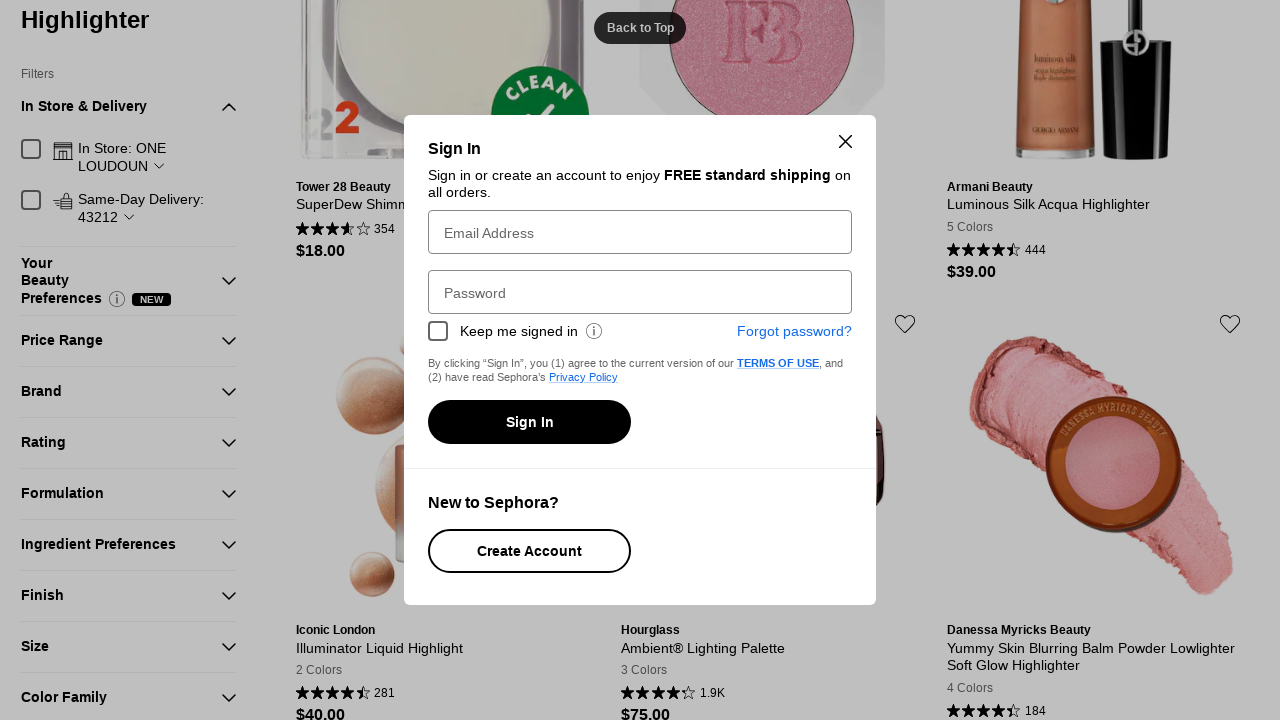

Scrolled page to position 10000px
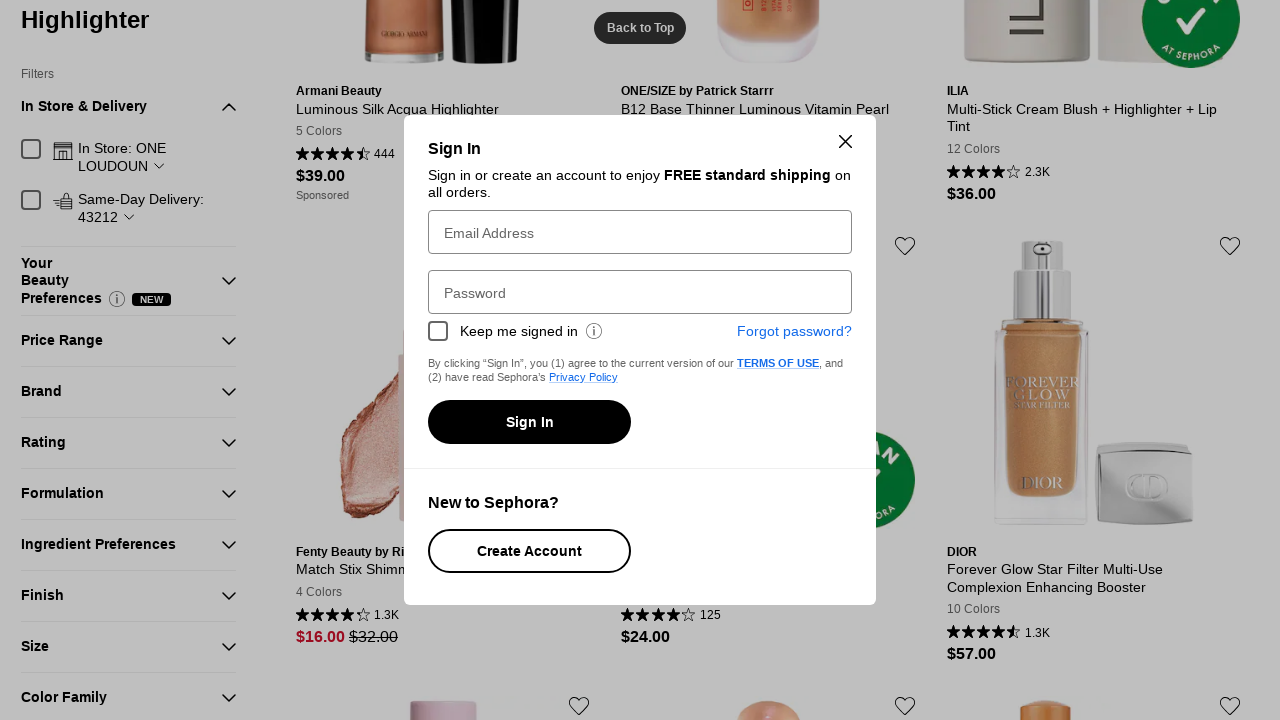

Waited 2 seconds for lazy-loaded content to render
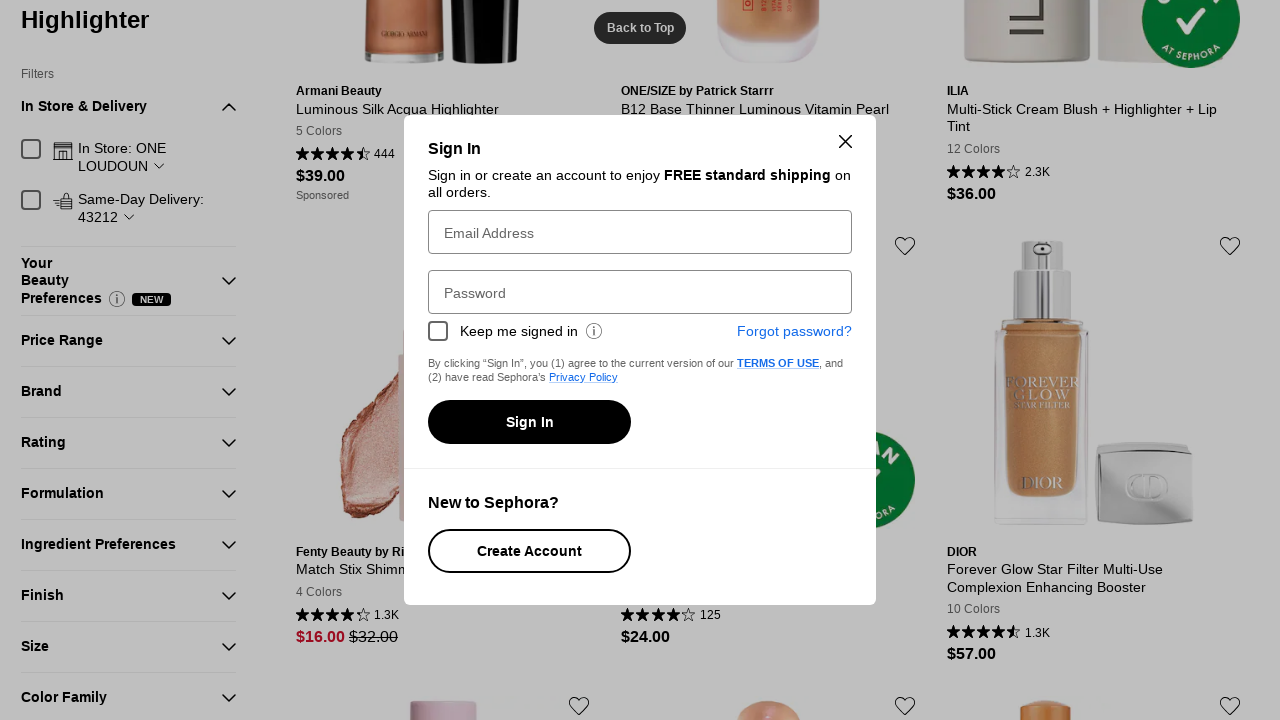

Scrolled page to position 11000px
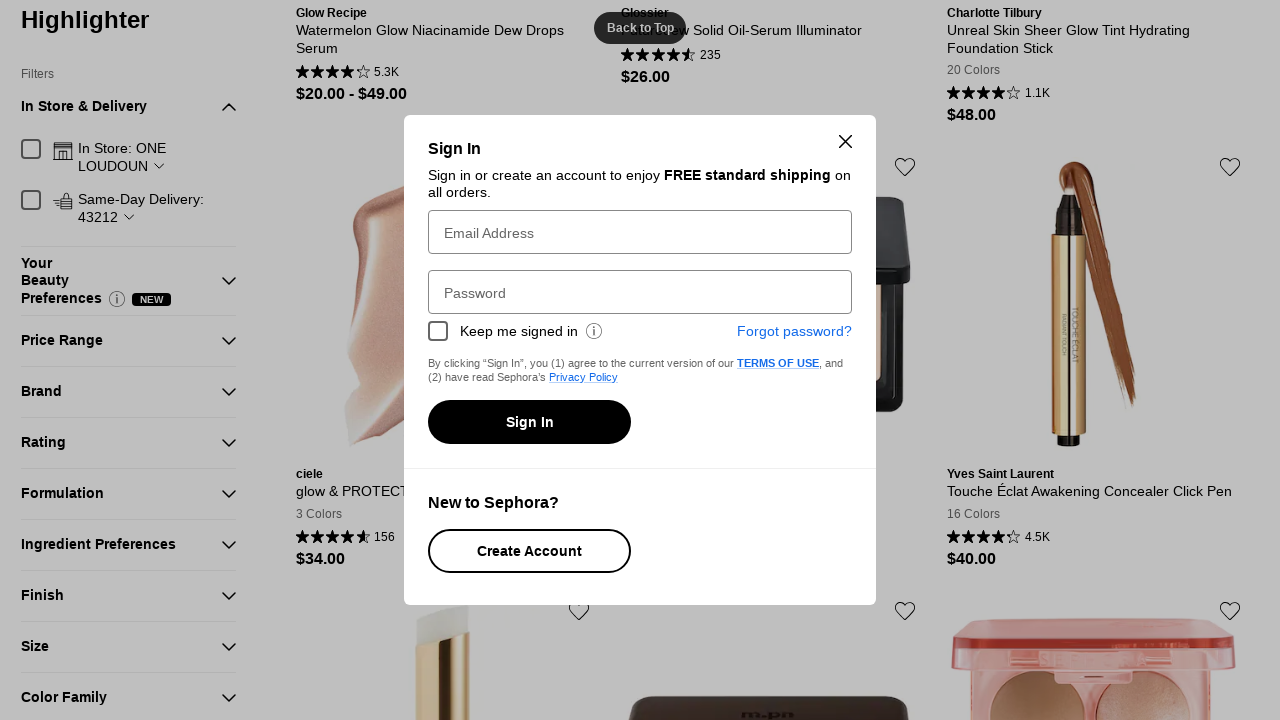

Waited 2 seconds for lazy-loaded content to render
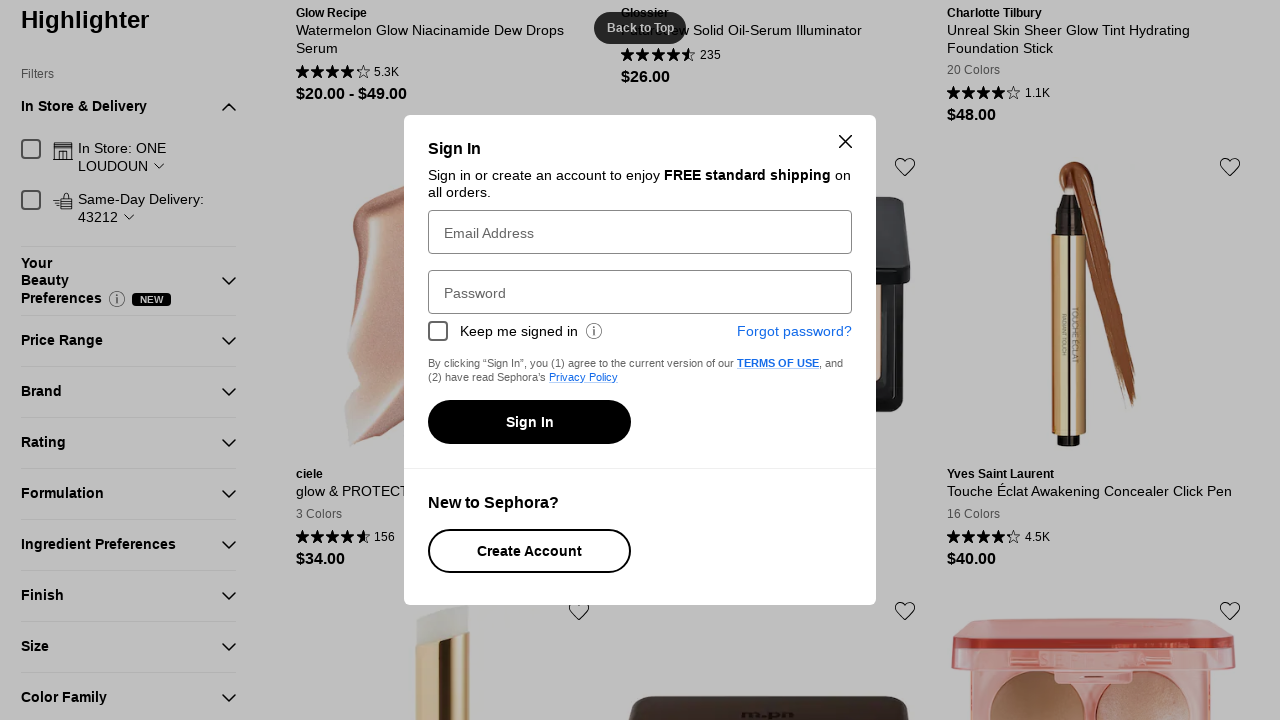

Scrolled page to position 12000px
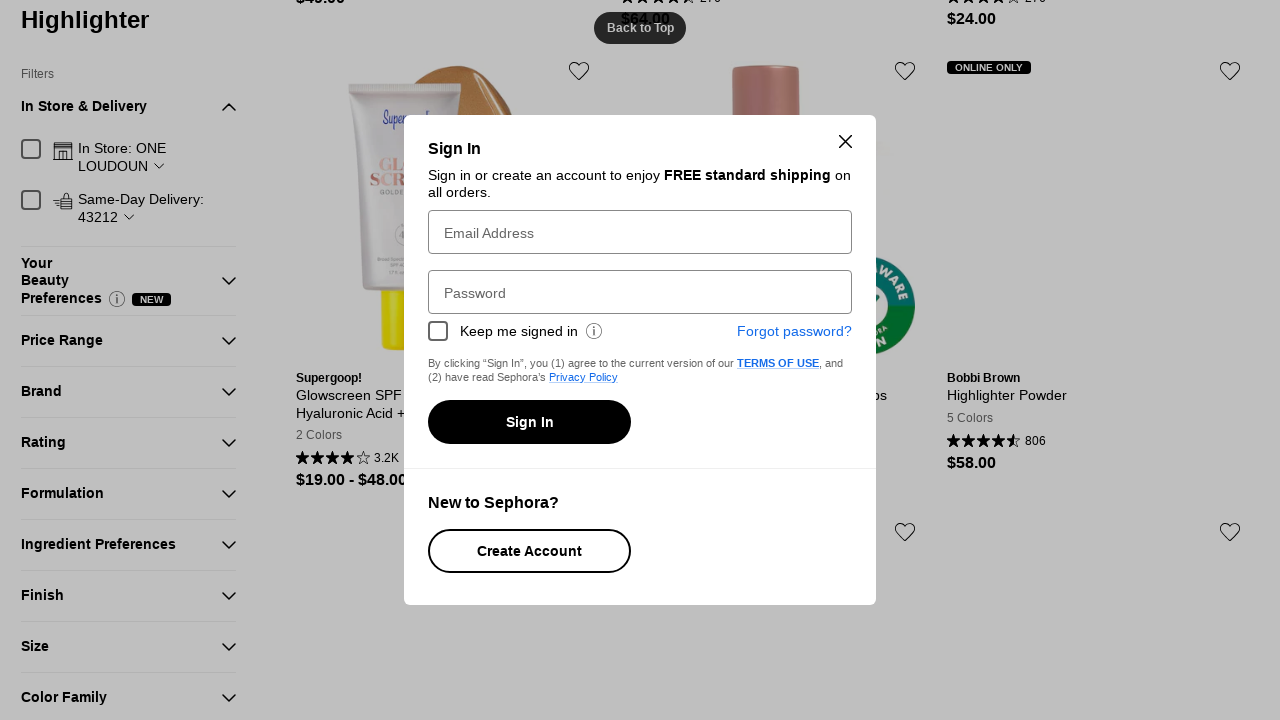

Waited 2 seconds for lazy-loaded content to render
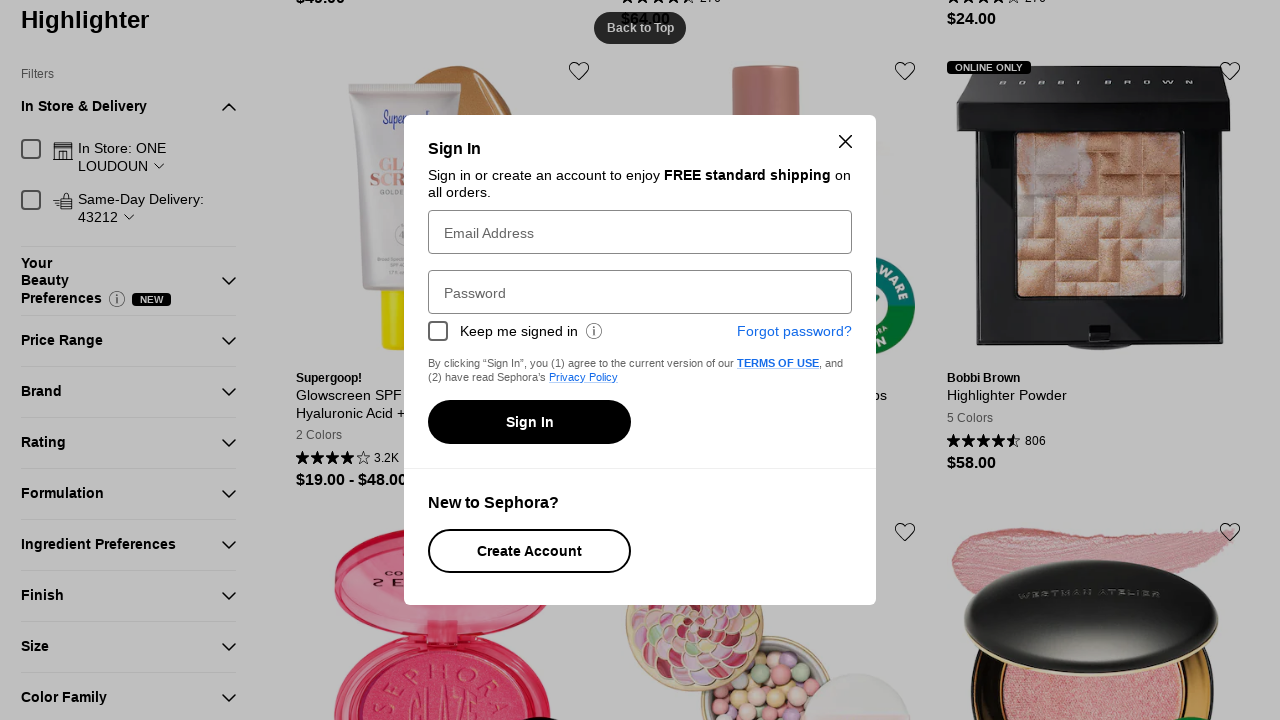

Scrolled page to position 13000px
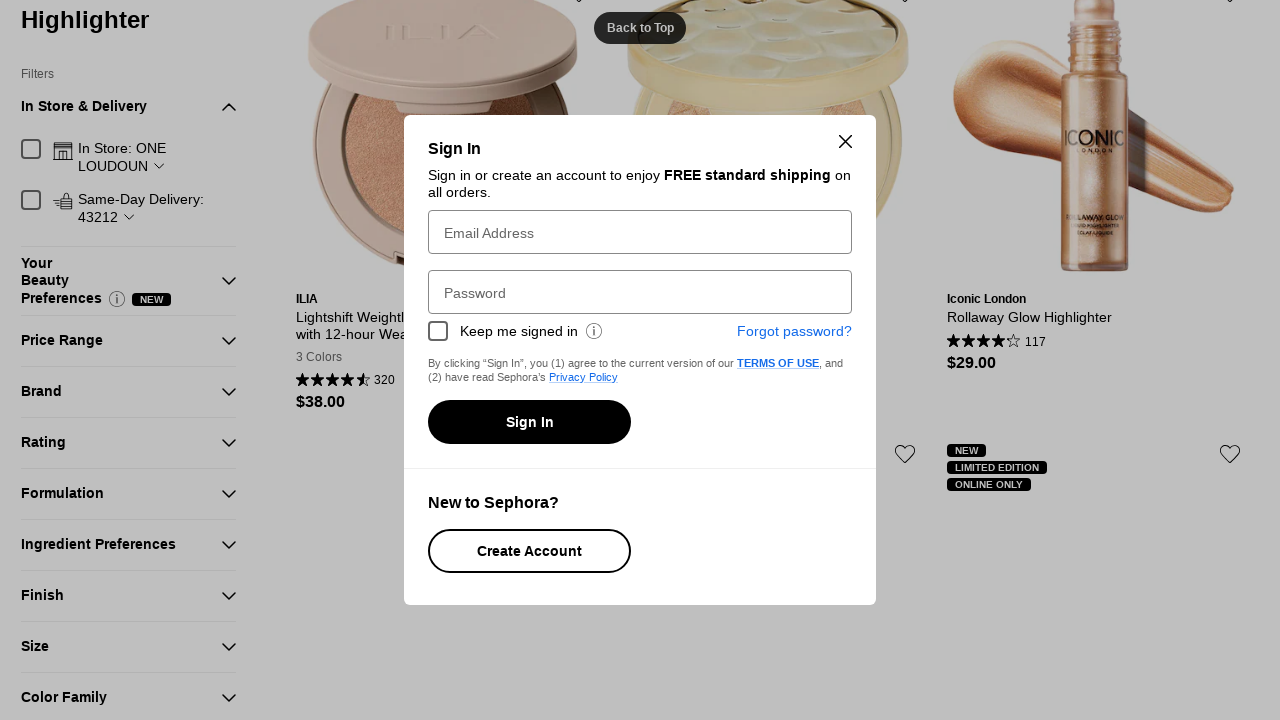

Waited 2 seconds for lazy-loaded content to render
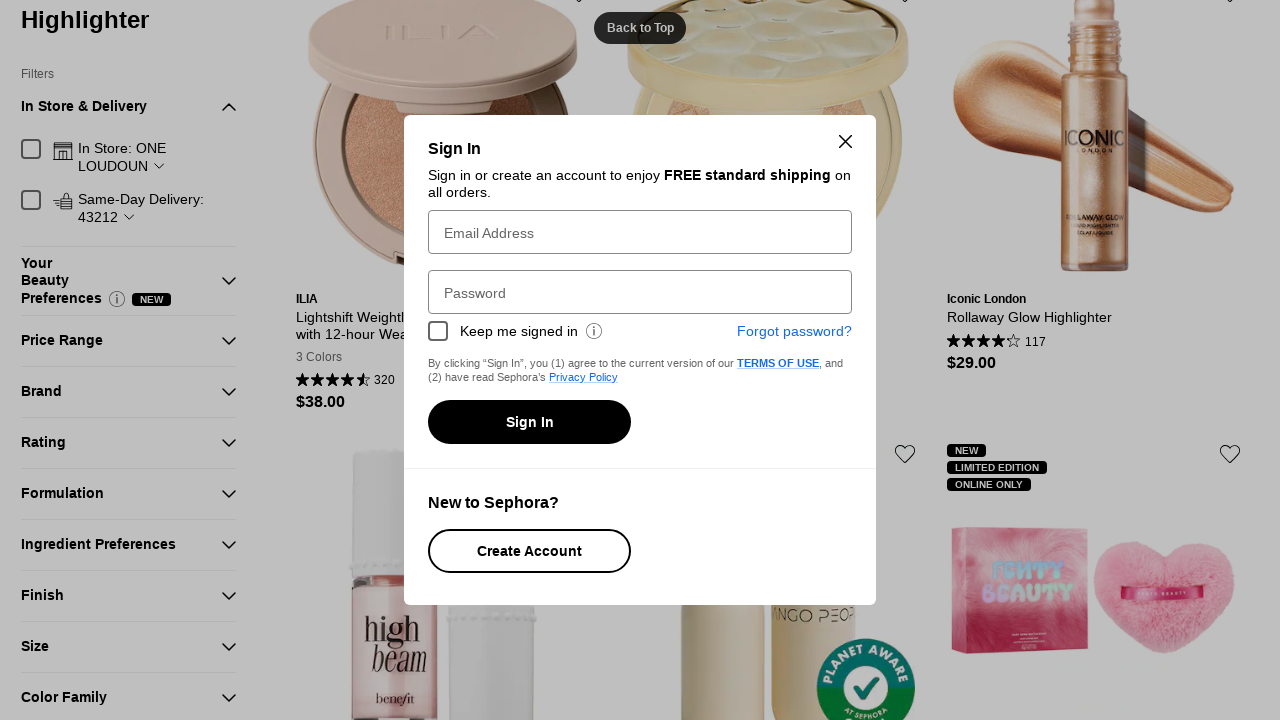

Scrolled page to position 14000px
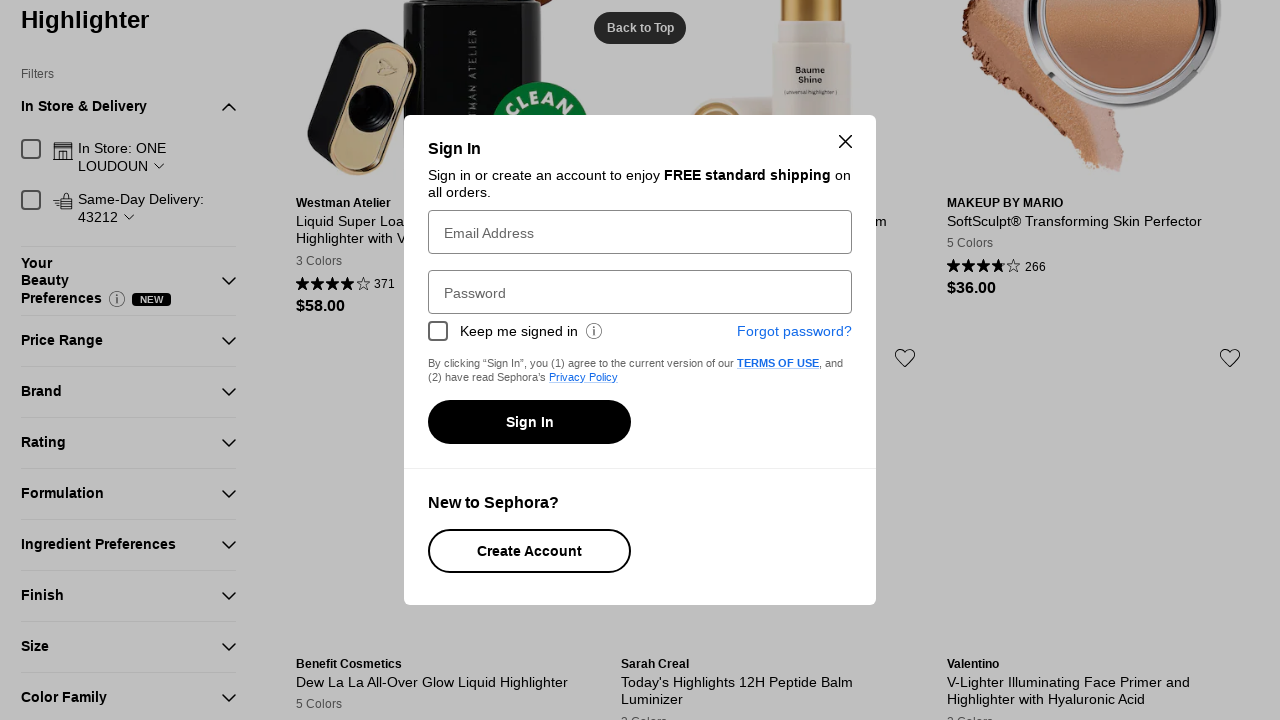

Waited 2 seconds for lazy-loaded content to render
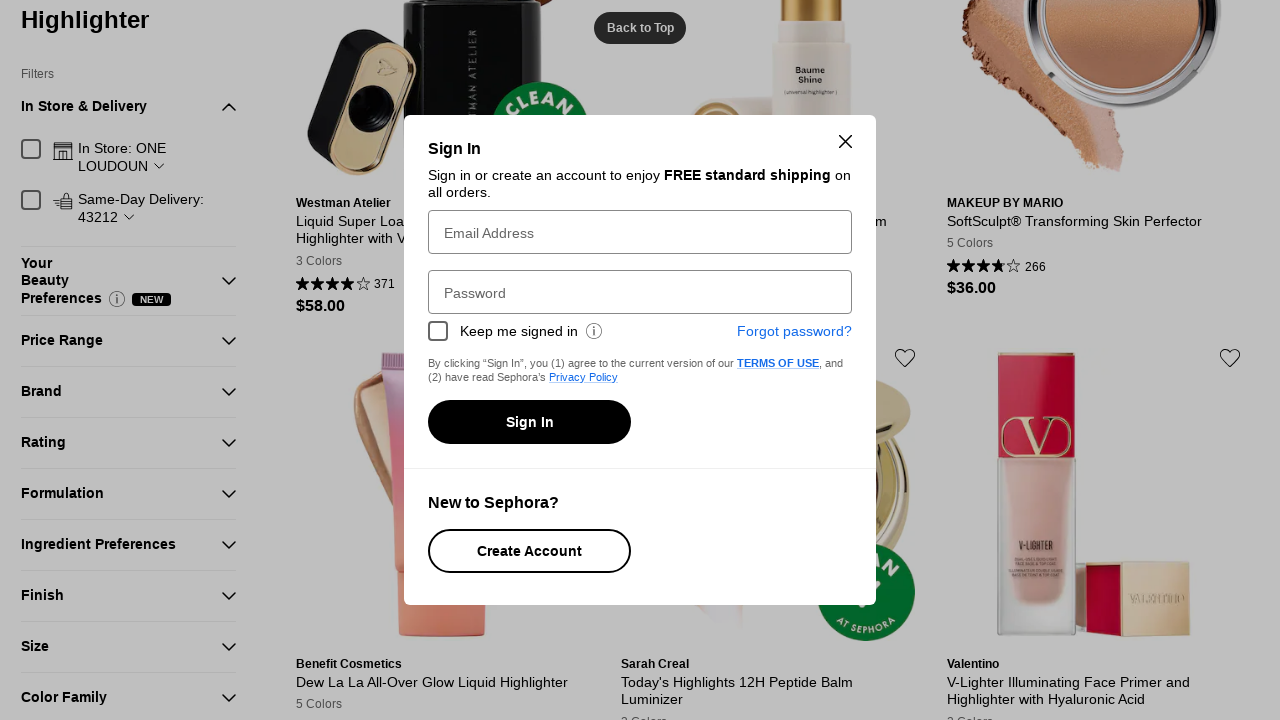

Scrolled page to position 15000px
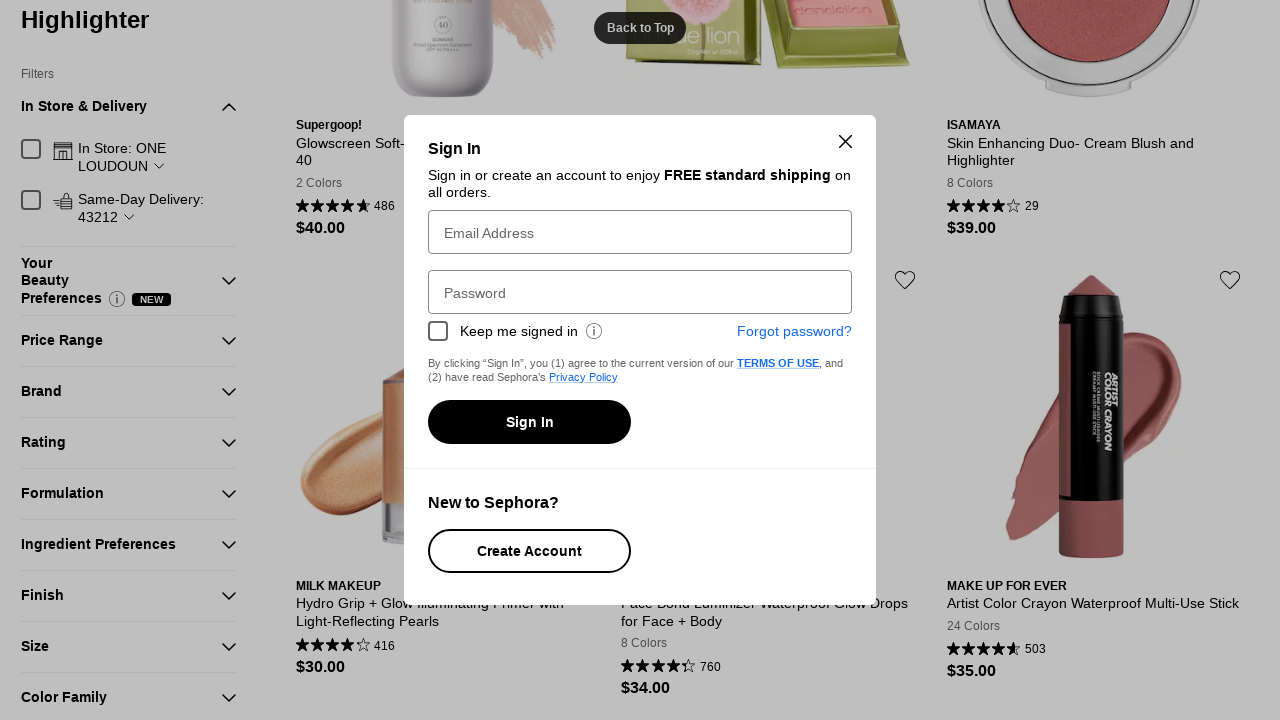

Waited 2 seconds for lazy-loaded content to render
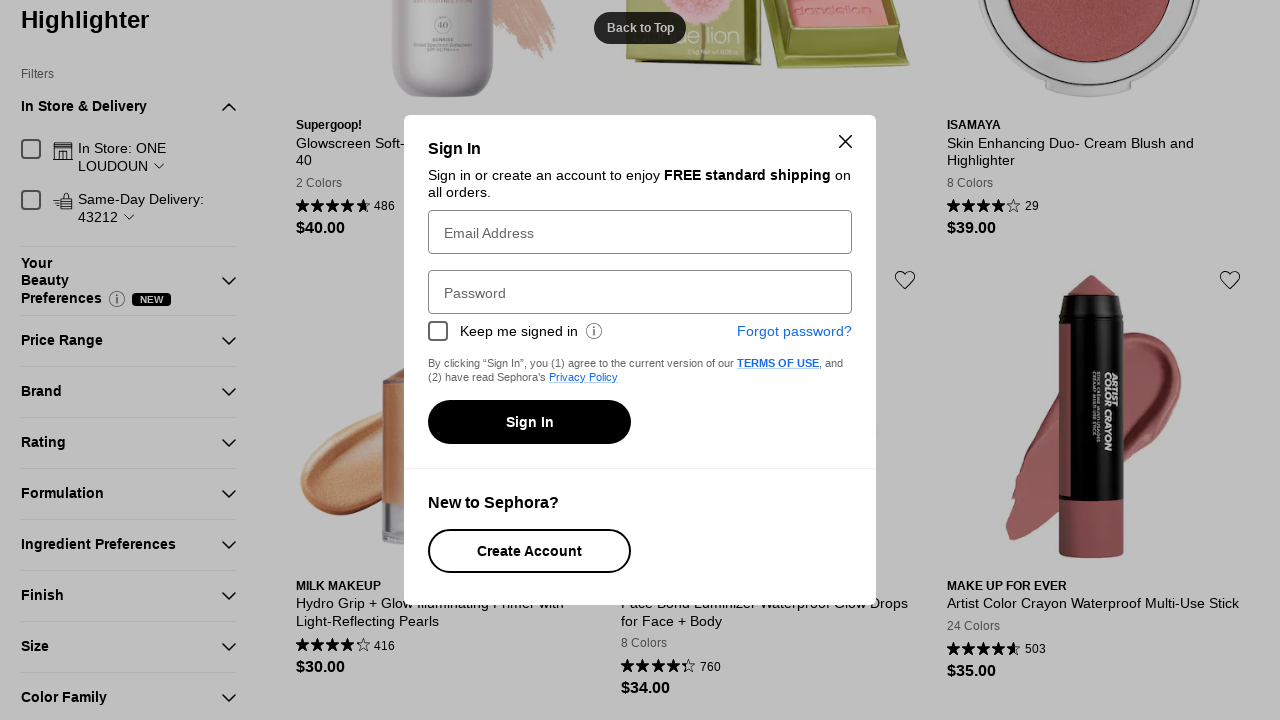

Scrolled page to position 16000px
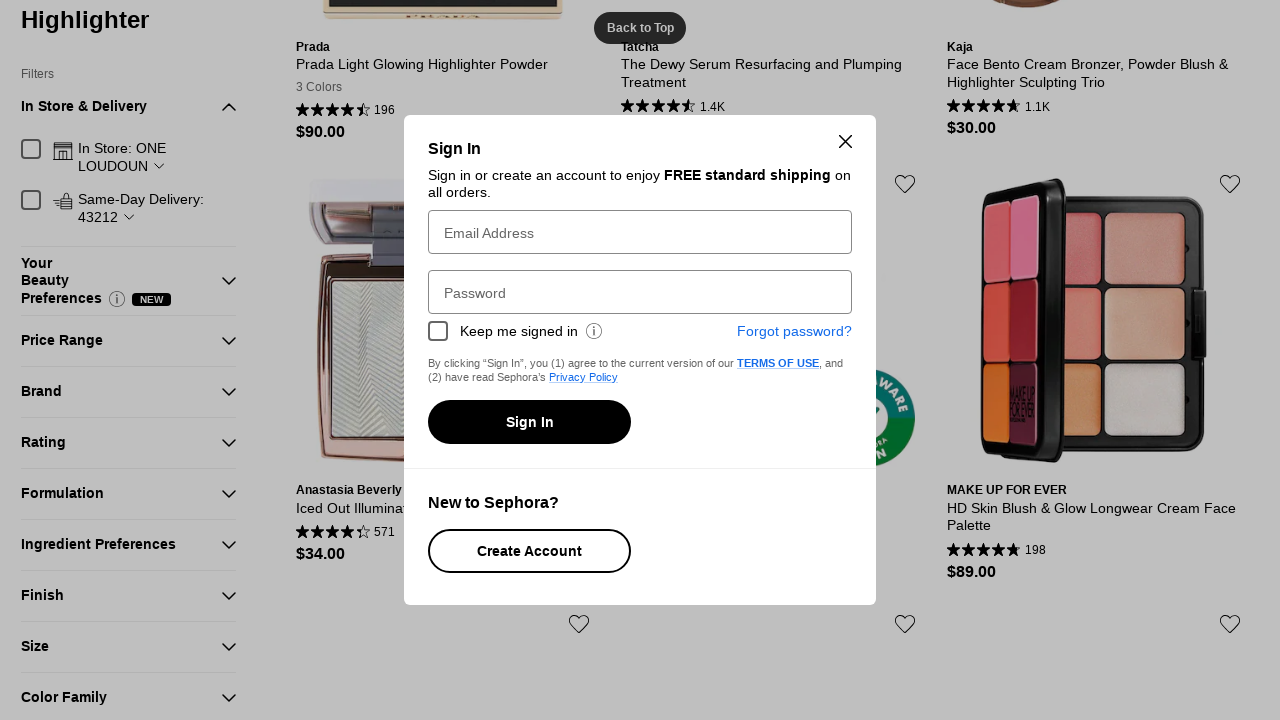

Waited 2 seconds for lazy-loaded content to render
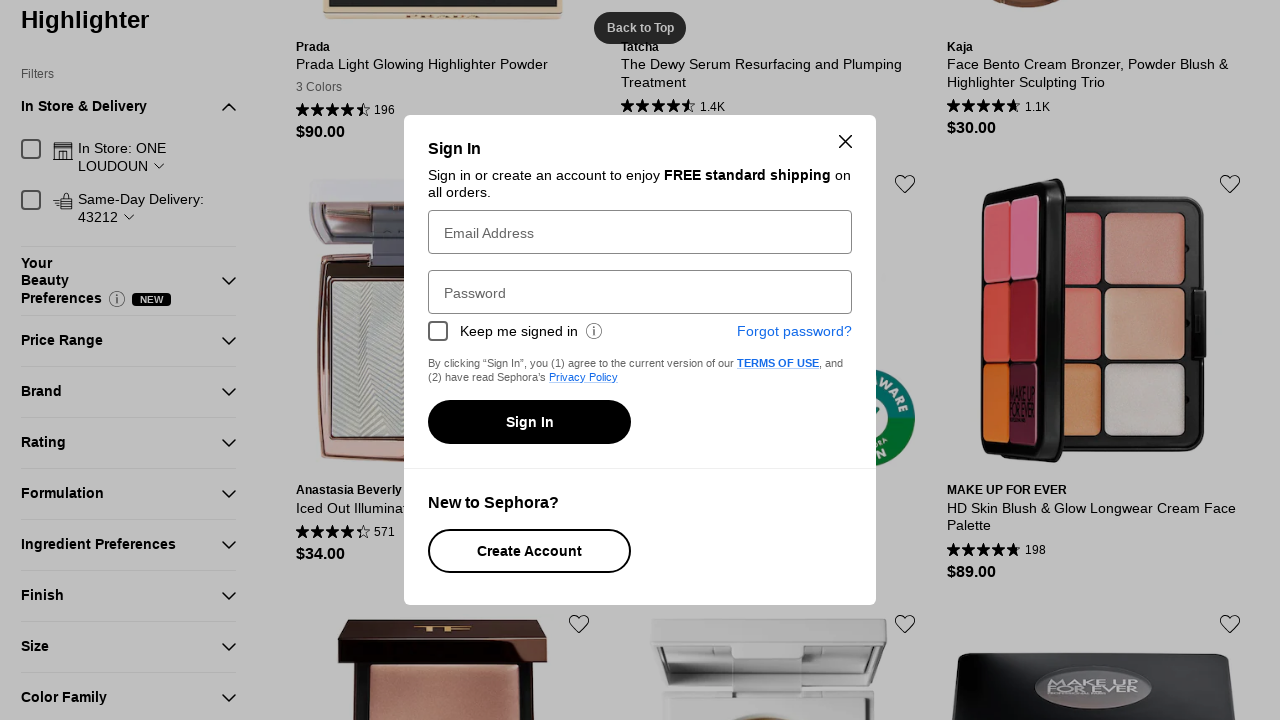

Scrolled page to position 17000px
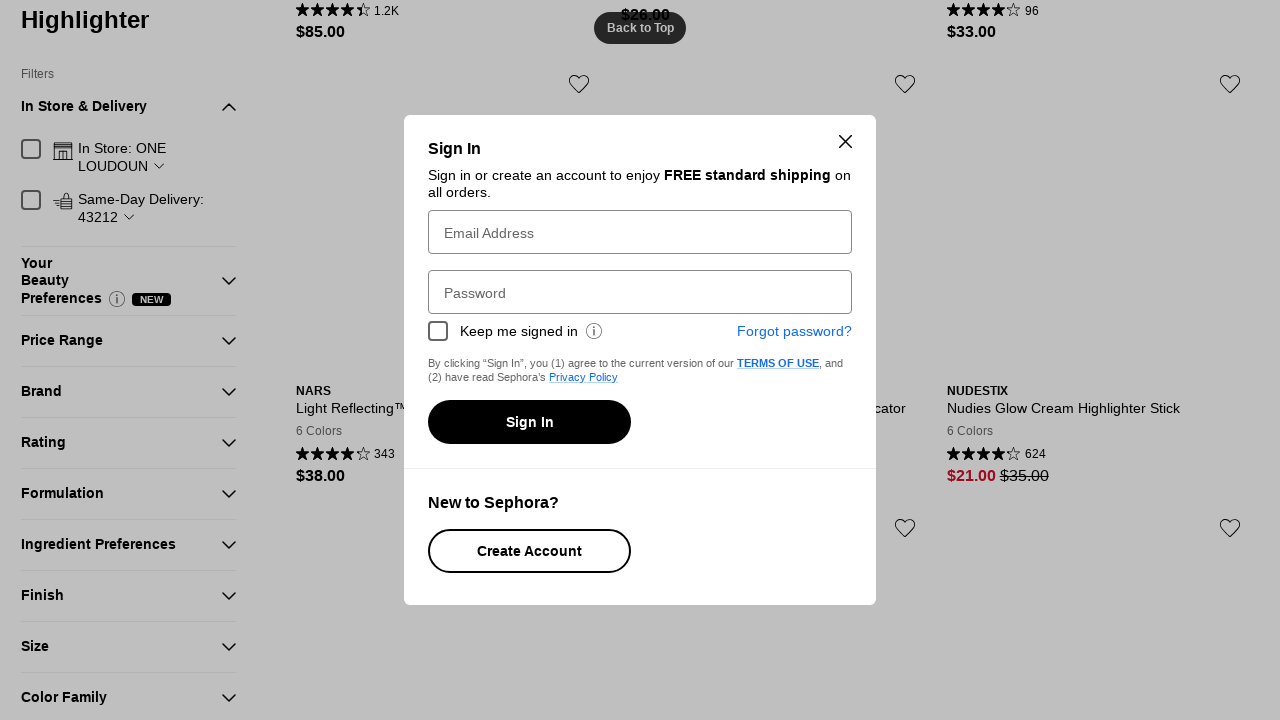

Waited 2 seconds for lazy-loaded content to render
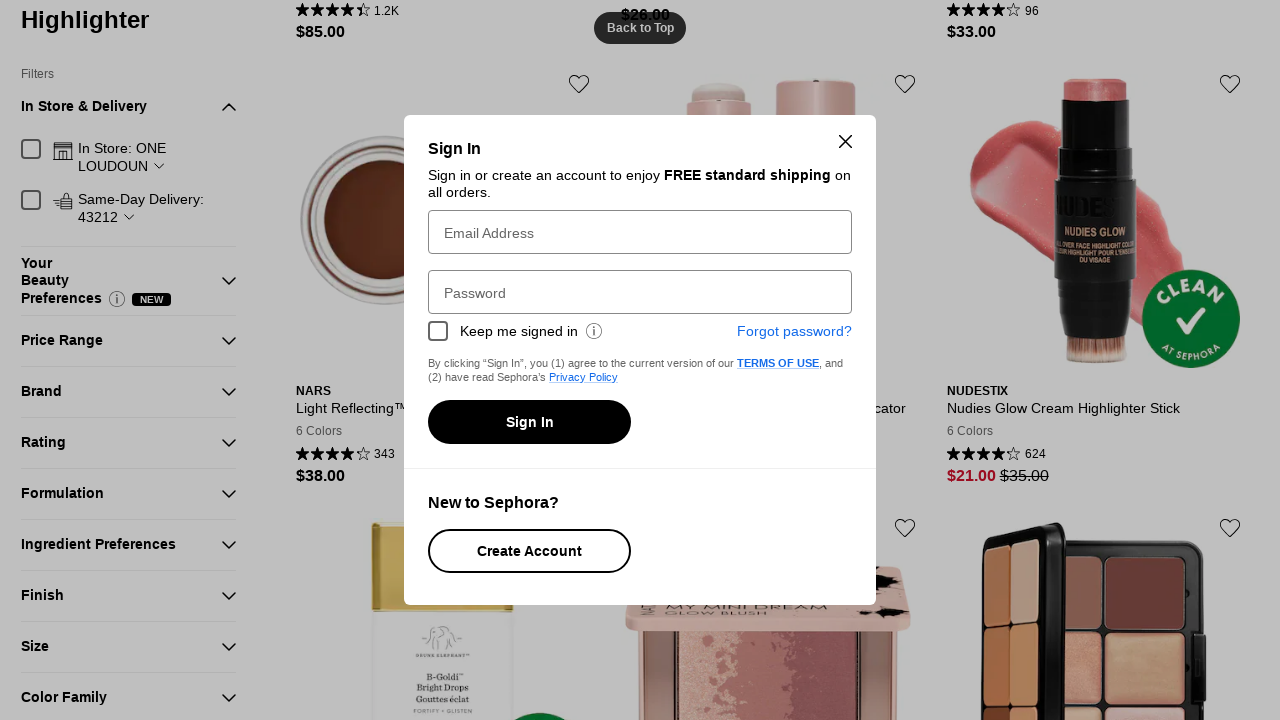

Scrolled page to position 18000px
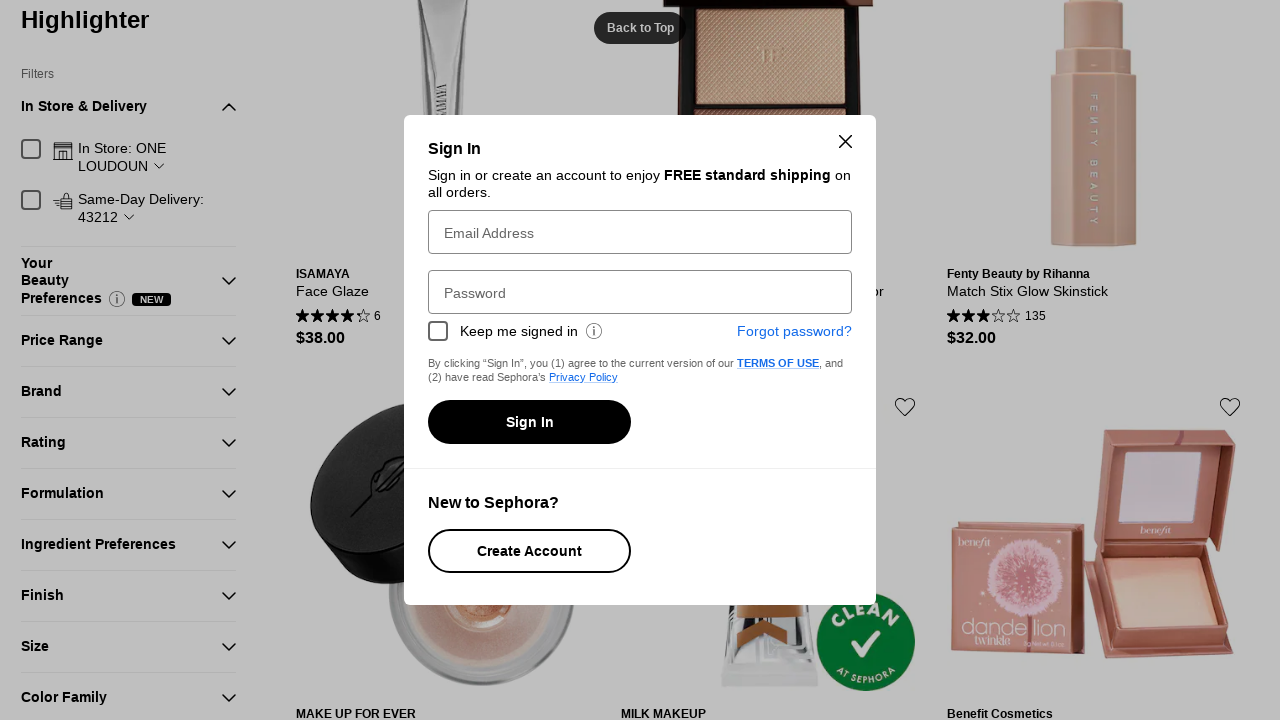

Waited 2 seconds for lazy-loaded content to render
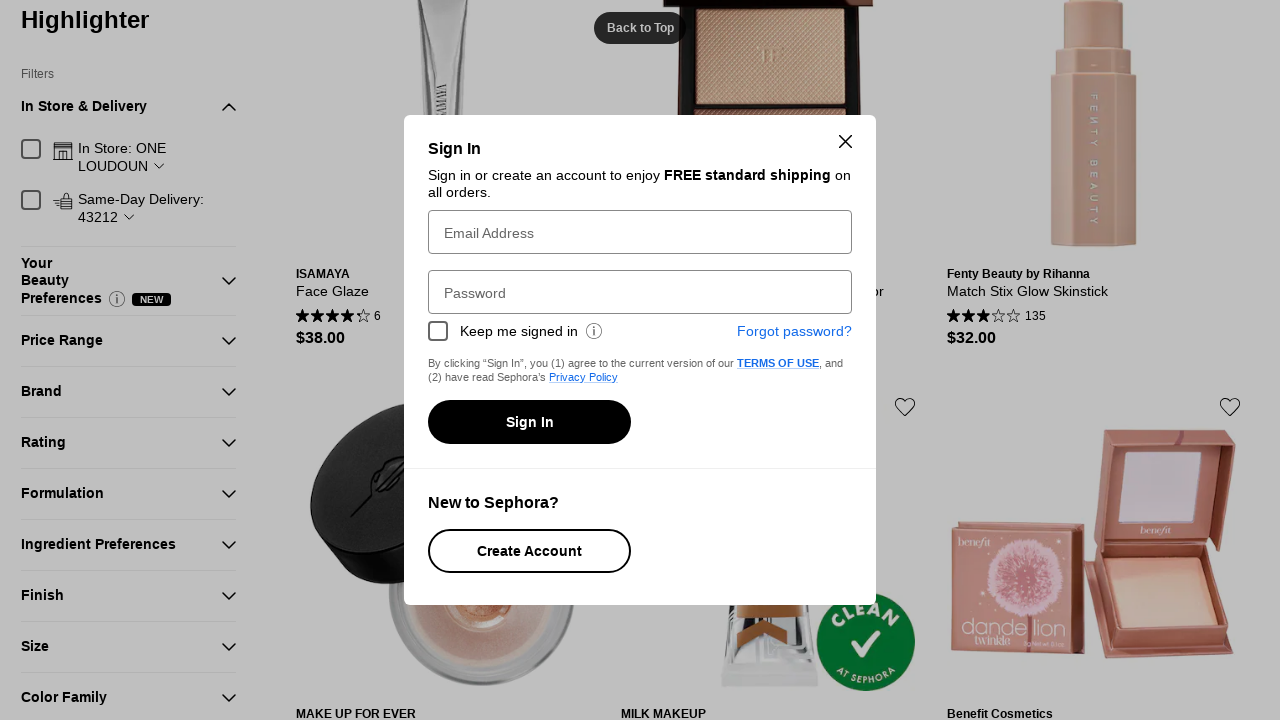

Scrolled page to position 19000px
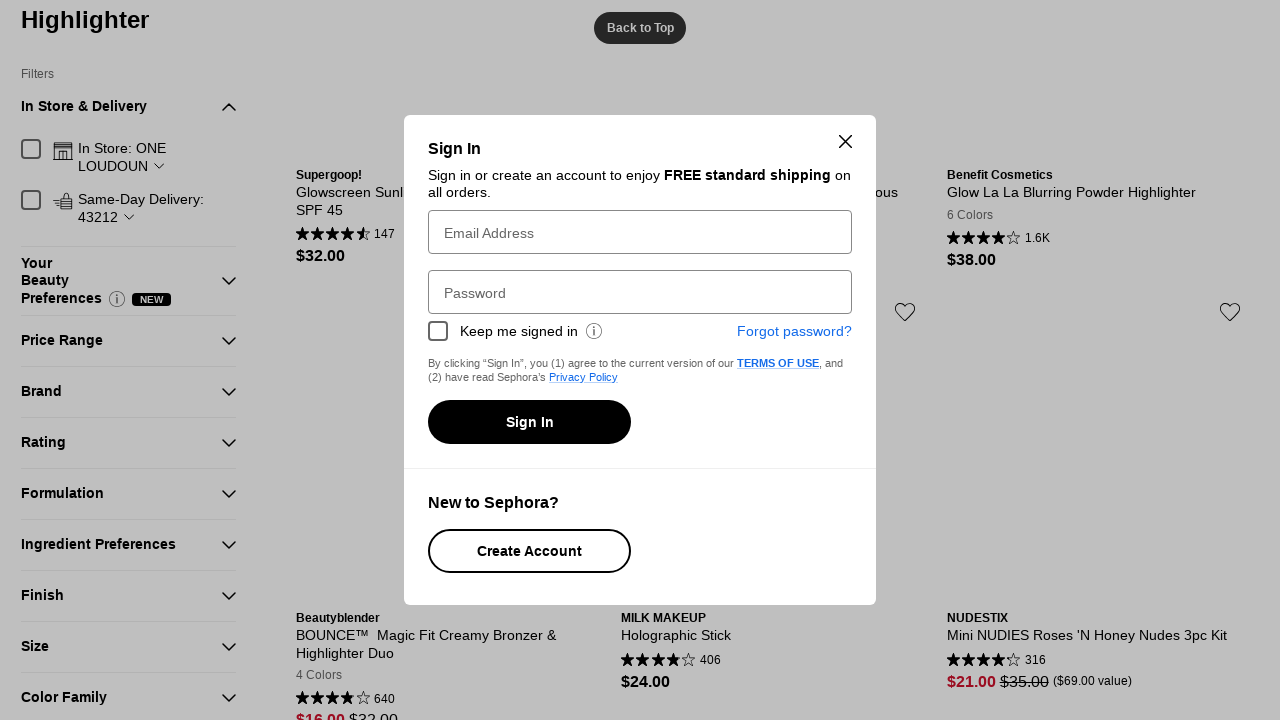

Waited 2 seconds for lazy-loaded content to render
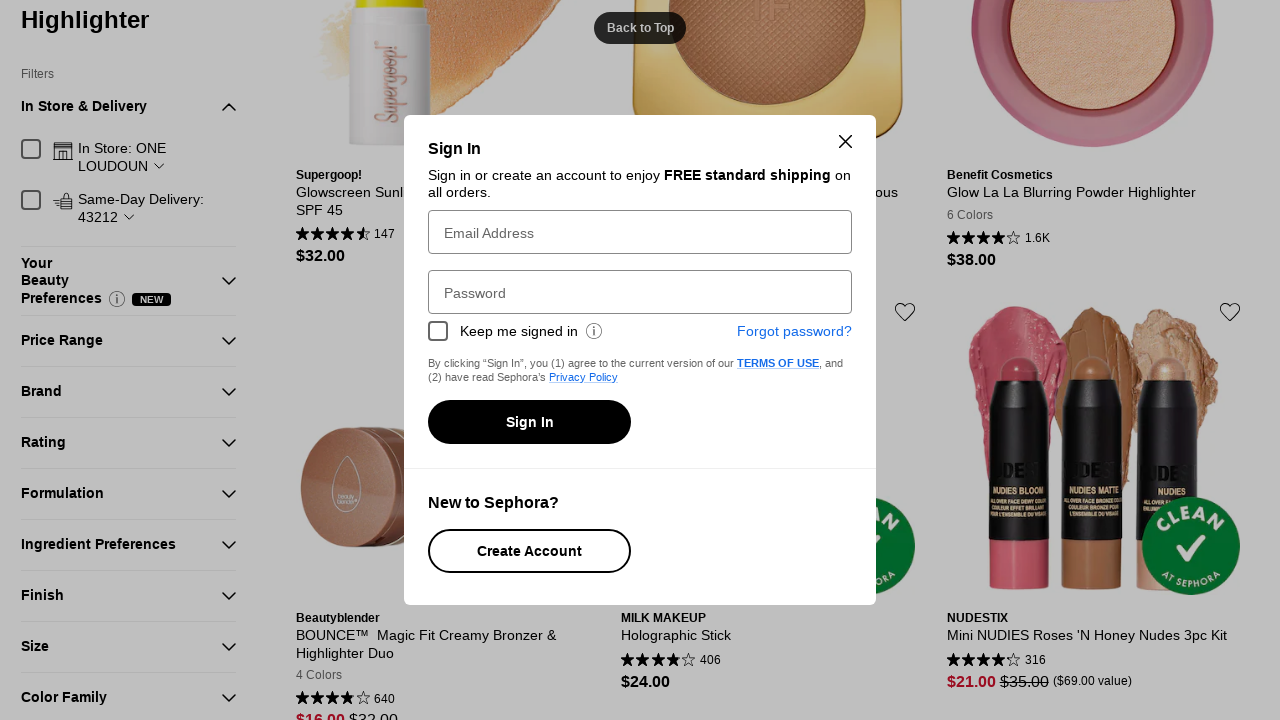

Scrolled page to position 20000px
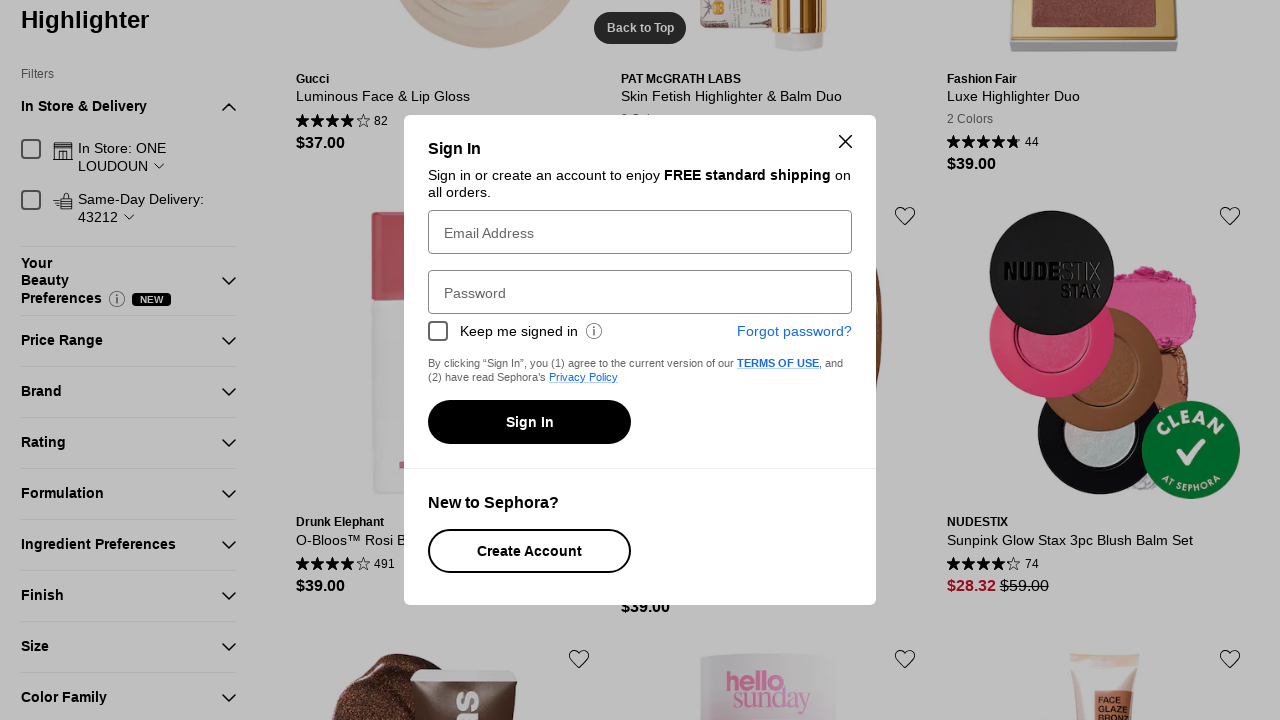

Waited 2 seconds for lazy-loaded content to render
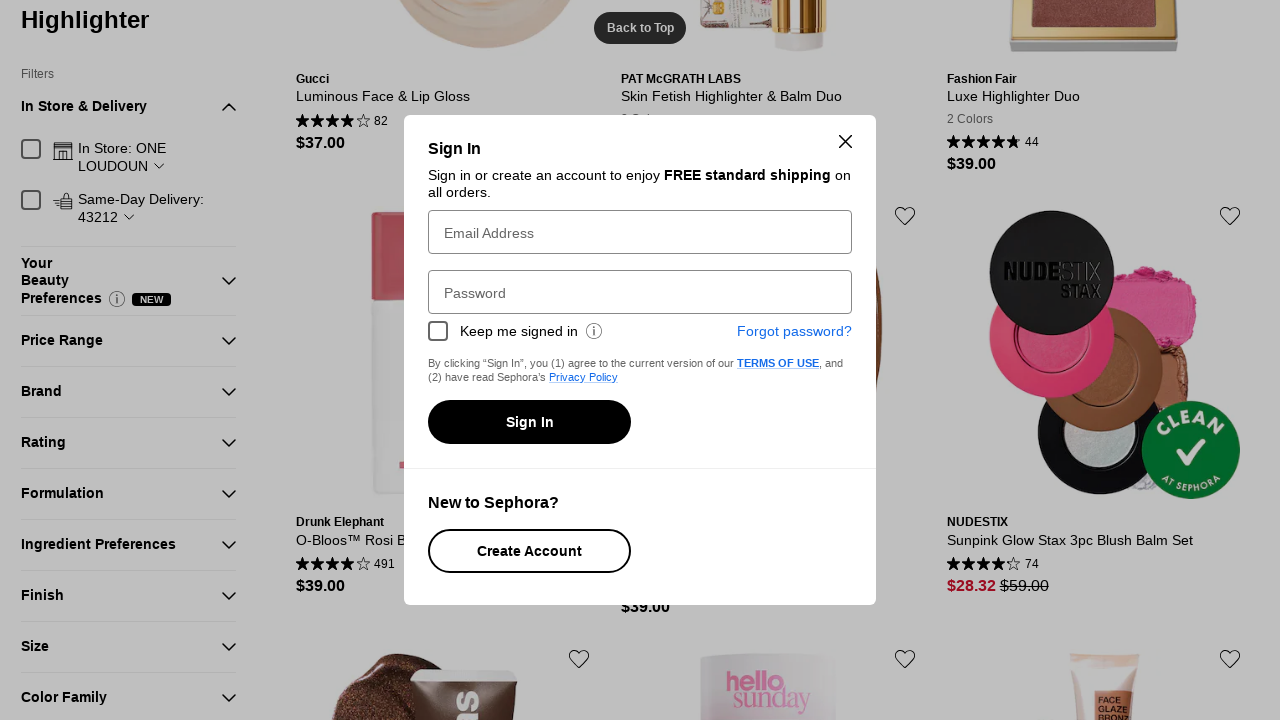

Verified that product tiles are displayed on the page
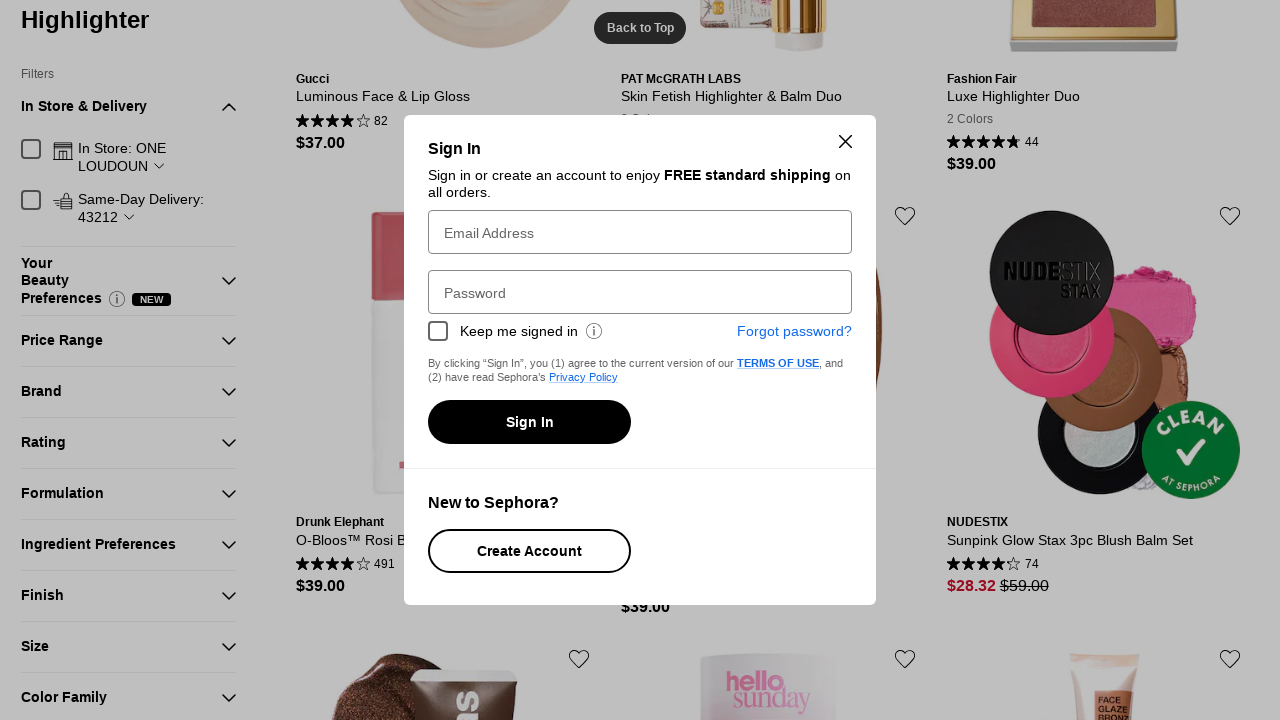

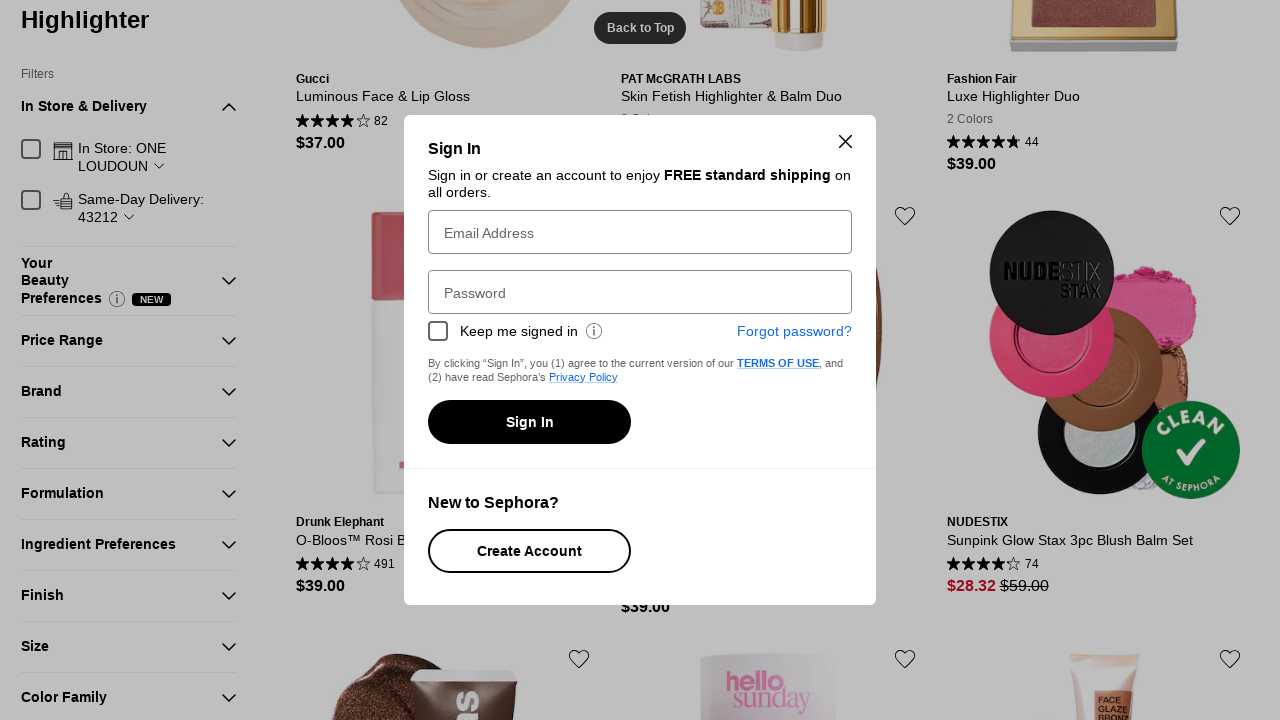